Tests calendar date picker by navigating through months and selecting specific dates using the date picker UI

Starting URL: https://www.lambdatest.com/selenium-playground/bootstrap-date-picker-demo

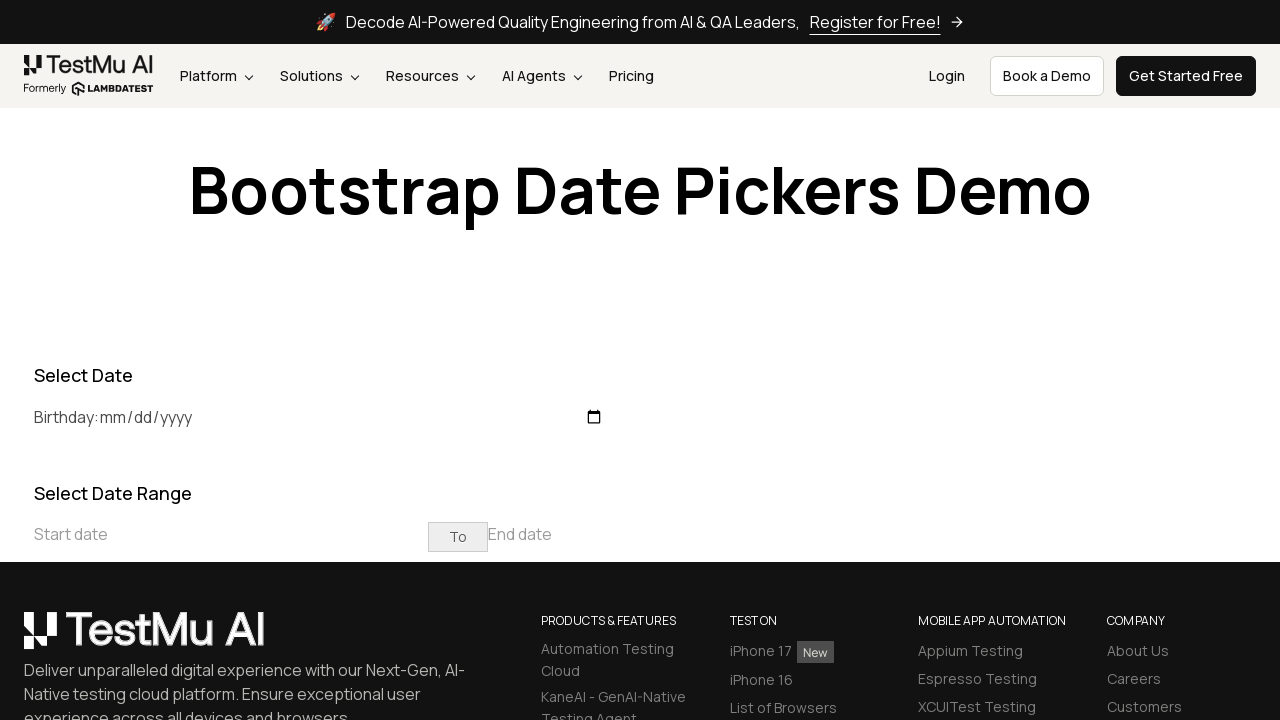

Waited for page to load
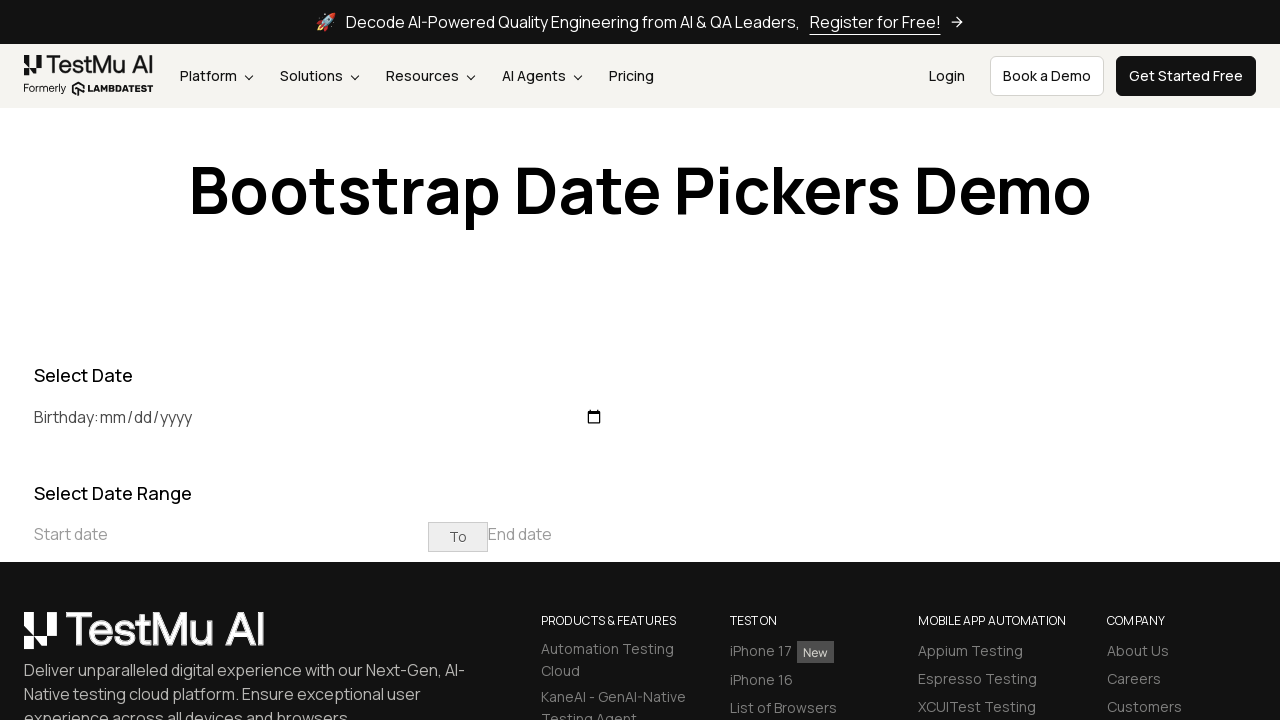

Clicked start date input to open calendar picker at (231, 534) on xpath=//input[@placeholder='Start date']
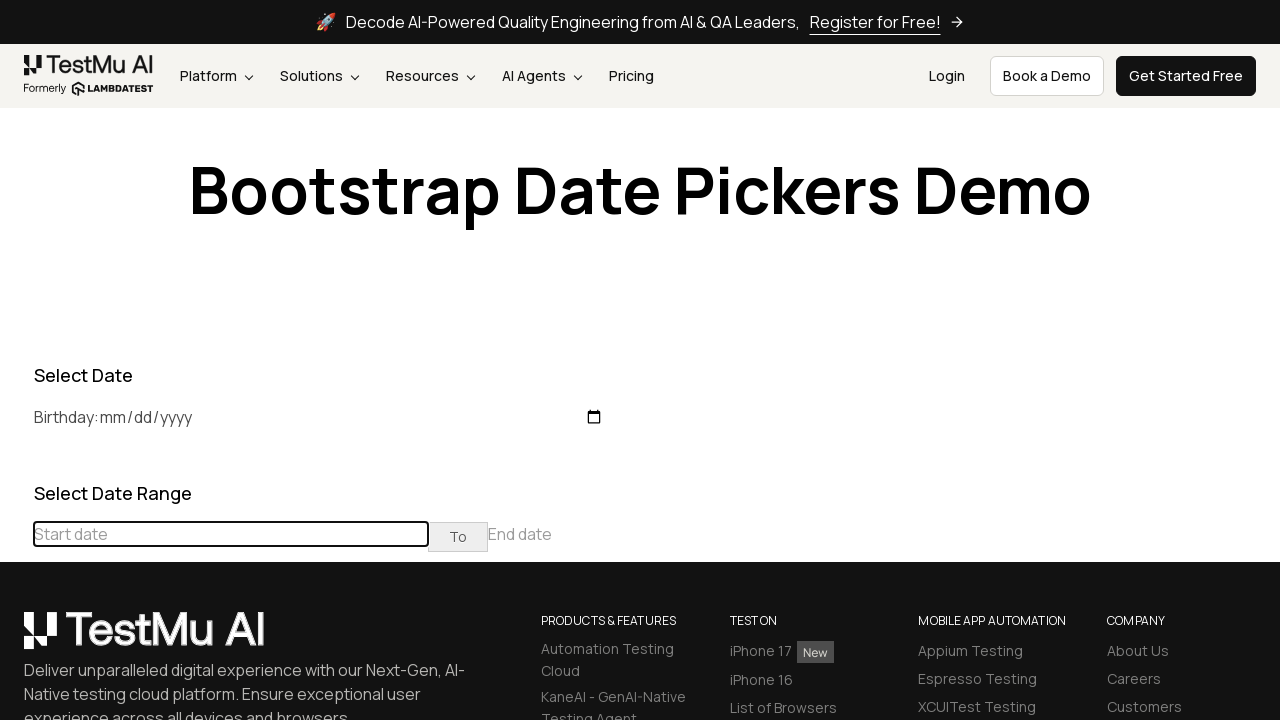

Clicked previous month button in calendar at (16, 465) on (//table[@class='table-condensed']//th[@class='prev'])[1]
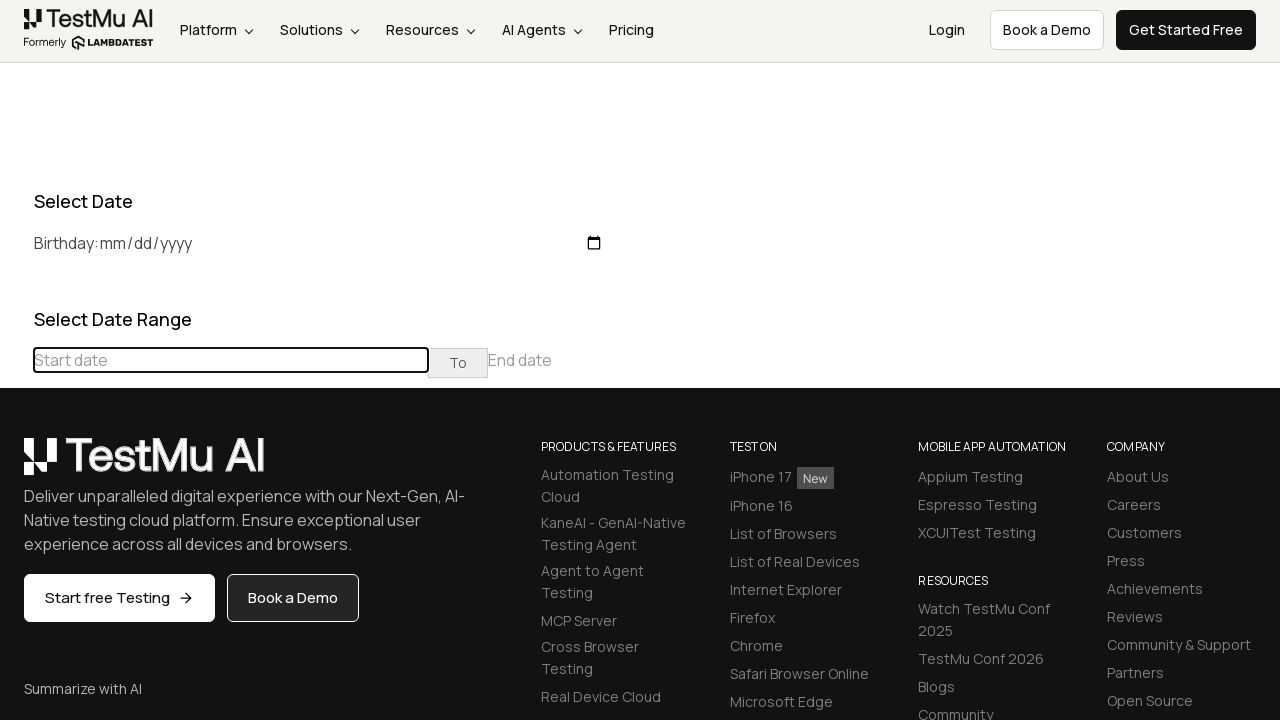

Selected day 14 from calendar at (119, 601) on xpath=//td[@class='day'][text()='14']
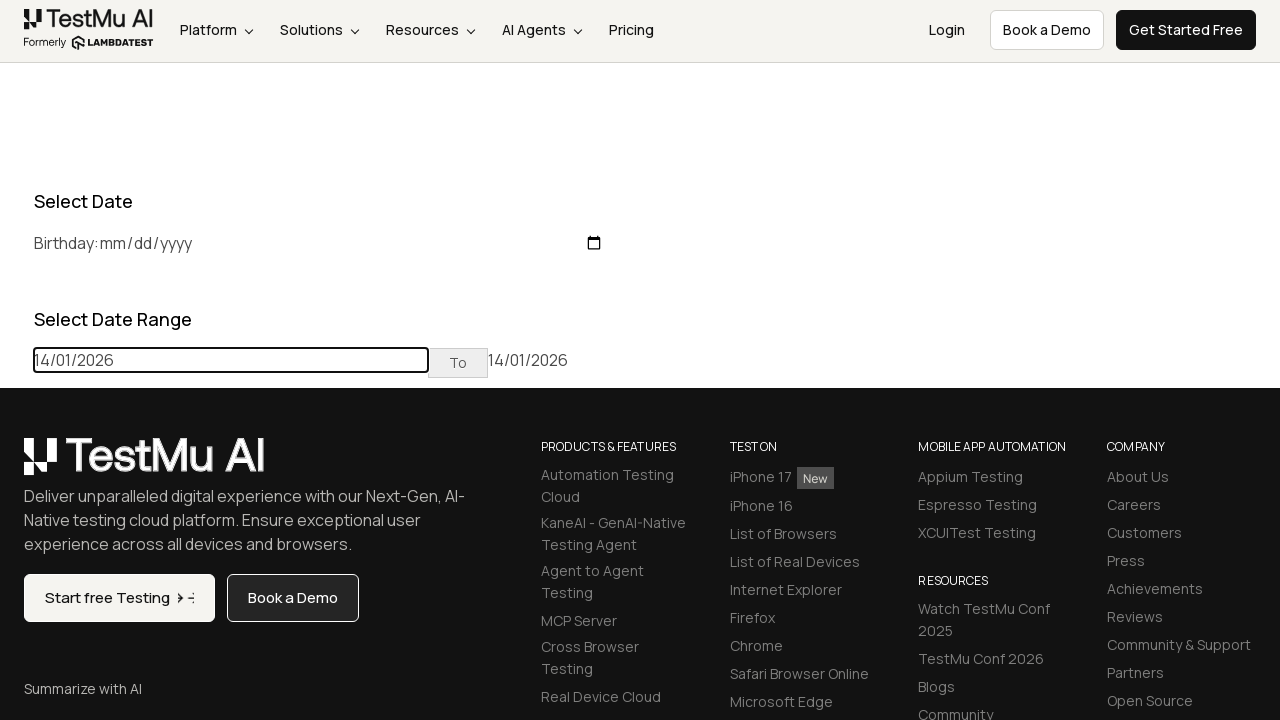

Navigated to previous month, currently showing December 2025 at (16, 465) on (//table[@class='table-condensed']//th[@class='prev'])[1]
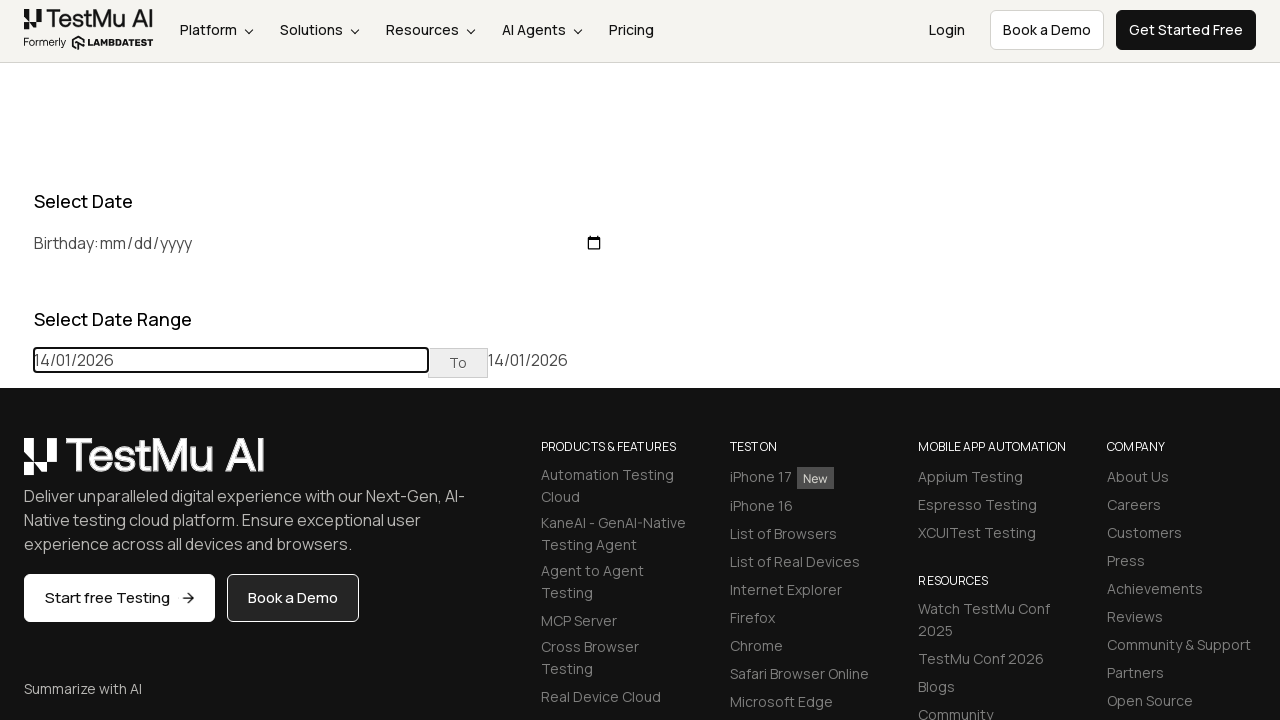

Navigated to previous month, currently showing November 2025 at (16, 465) on (//table[@class='table-condensed']//th[@class='prev'])[1]
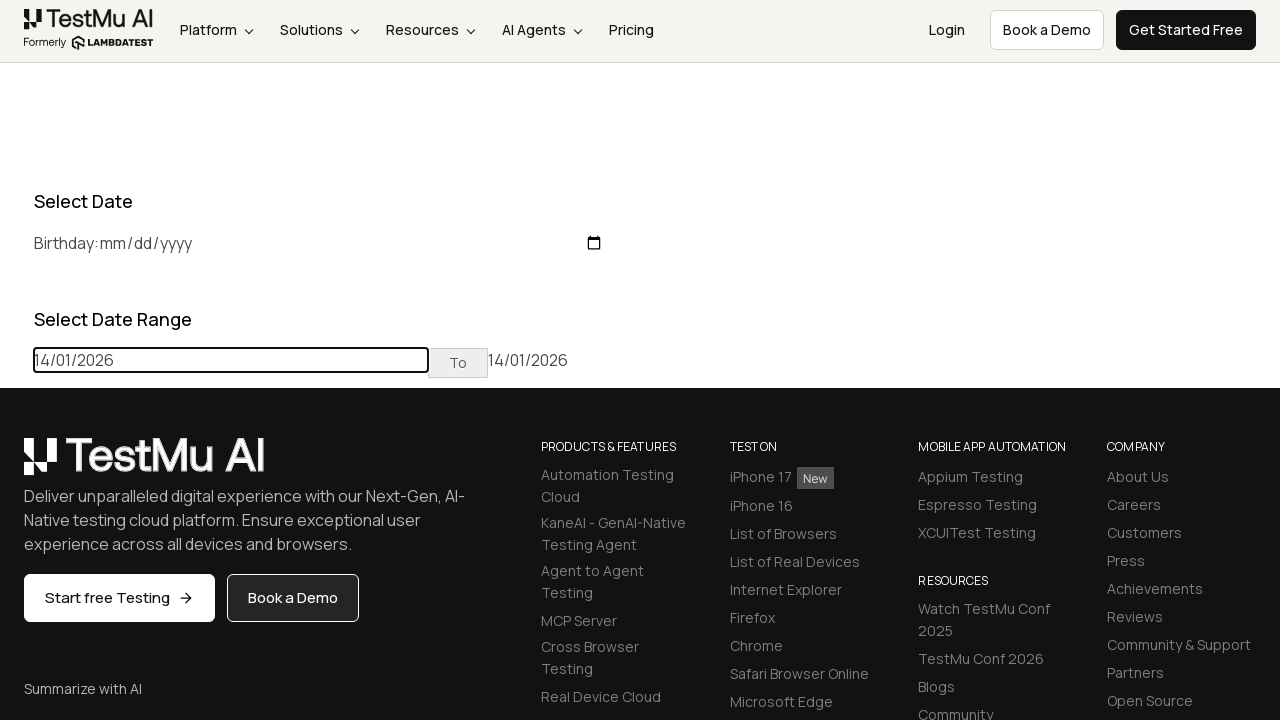

Navigated to previous month, currently showing October 2025 at (16, 465) on (//table[@class='table-condensed']//th[@class='prev'])[1]
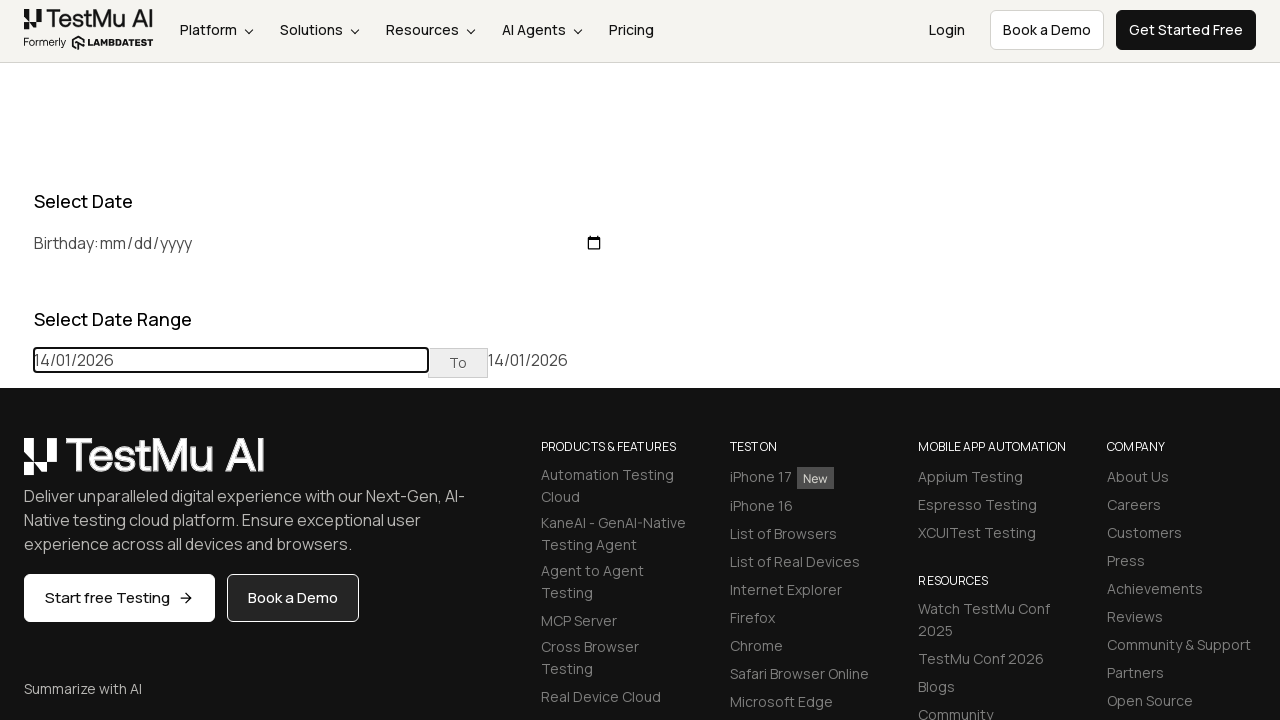

Navigated to previous month, currently showing September 2025 at (16, 465) on (//table[@class='table-condensed']//th[@class='prev'])[1]
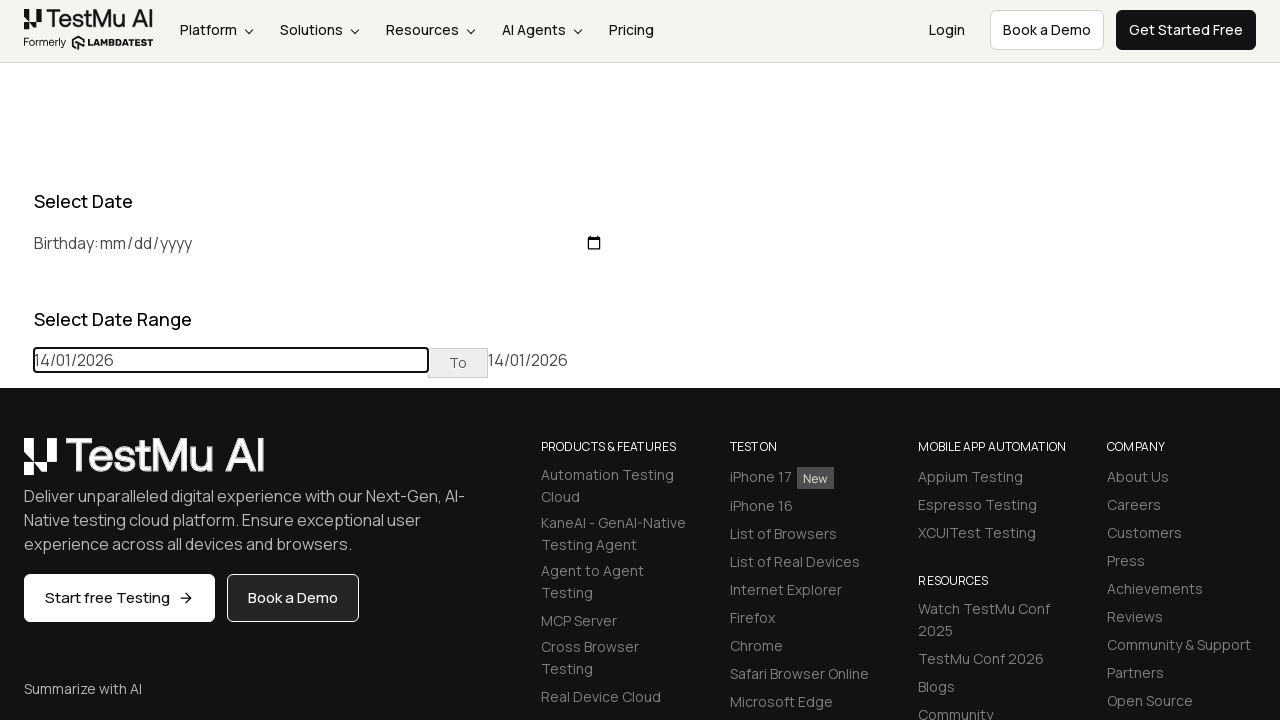

Navigated to previous month, currently showing August 2025 at (16, 465) on (//table[@class='table-condensed']//th[@class='prev'])[1]
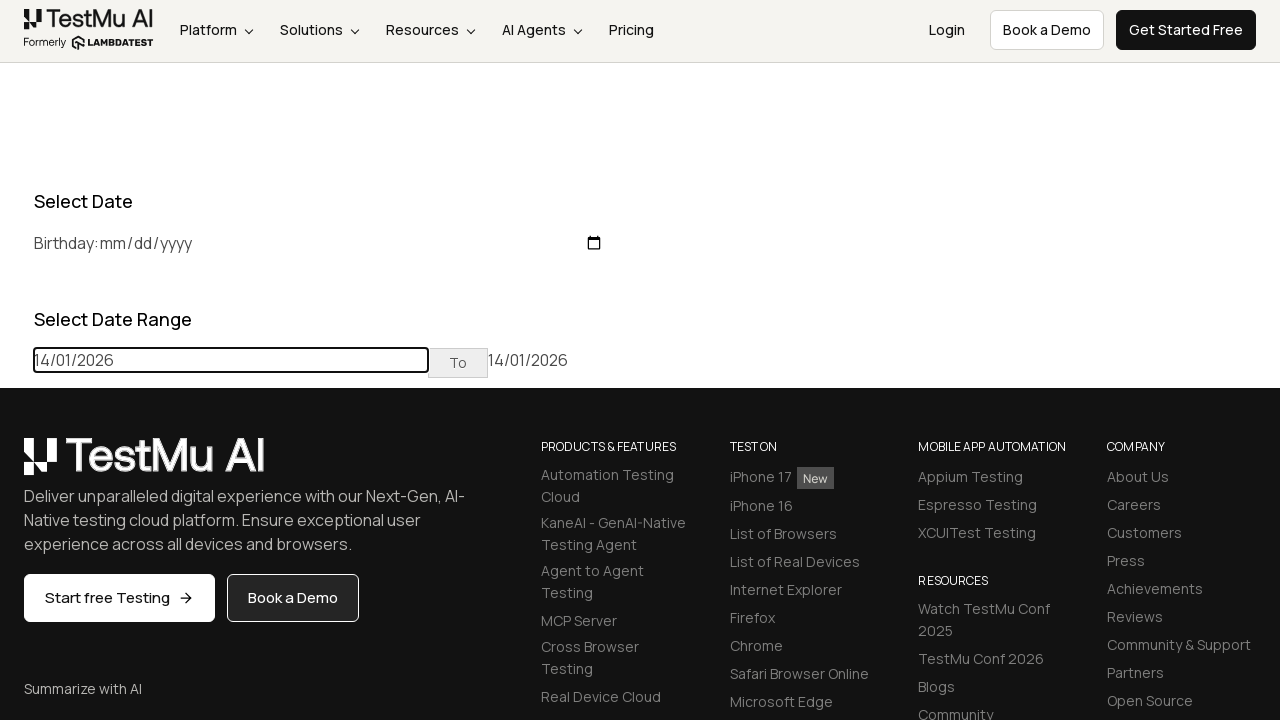

Navigated to previous month, currently showing July 2025 at (16, 465) on (//table[@class='table-condensed']//th[@class='prev'])[1]
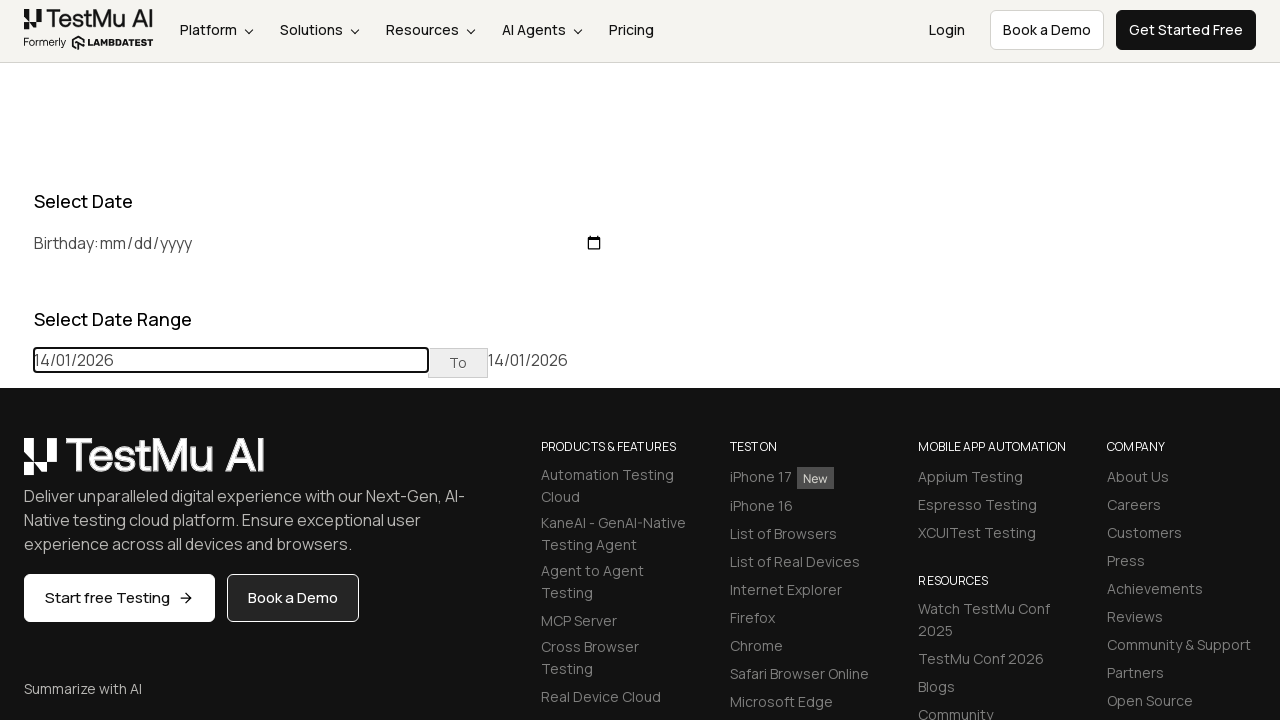

Navigated to previous month, currently showing June 2025 at (16, 465) on (//table[@class='table-condensed']//th[@class='prev'])[1]
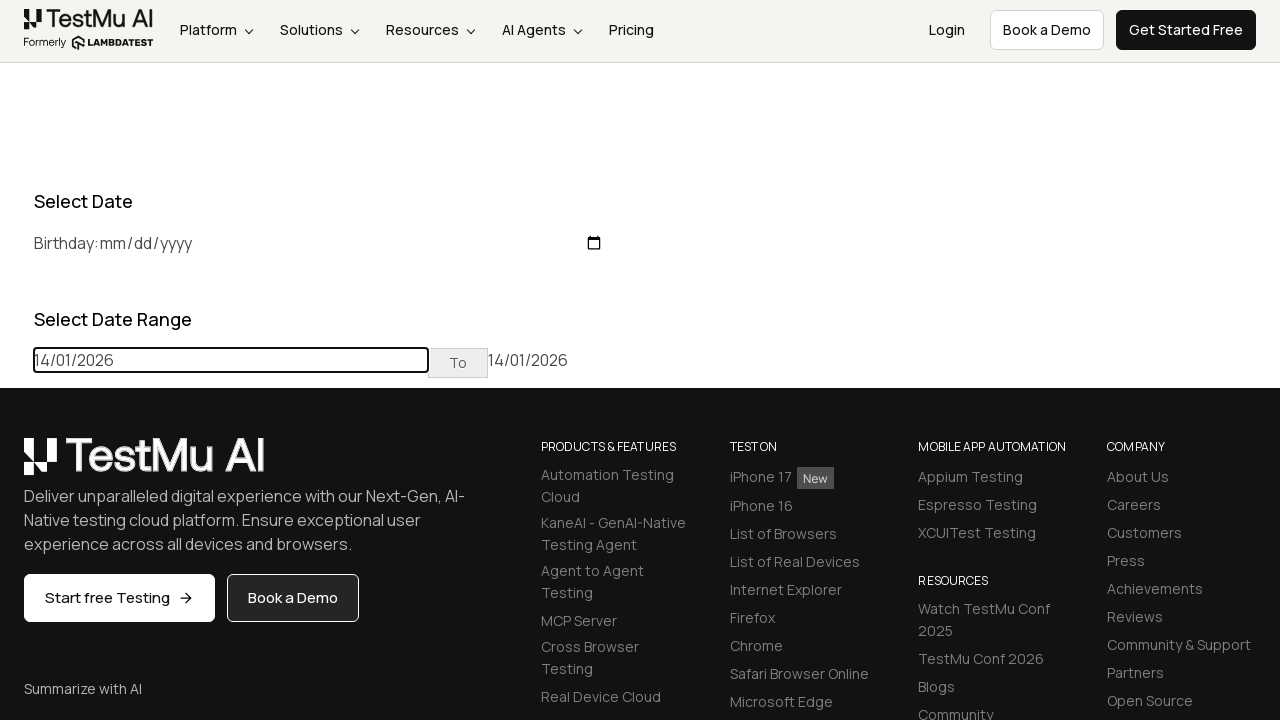

Navigated to previous month, currently showing May 2025 at (16, 465) on (//table[@class='table-condensed']//th[@class='prev'])[1]
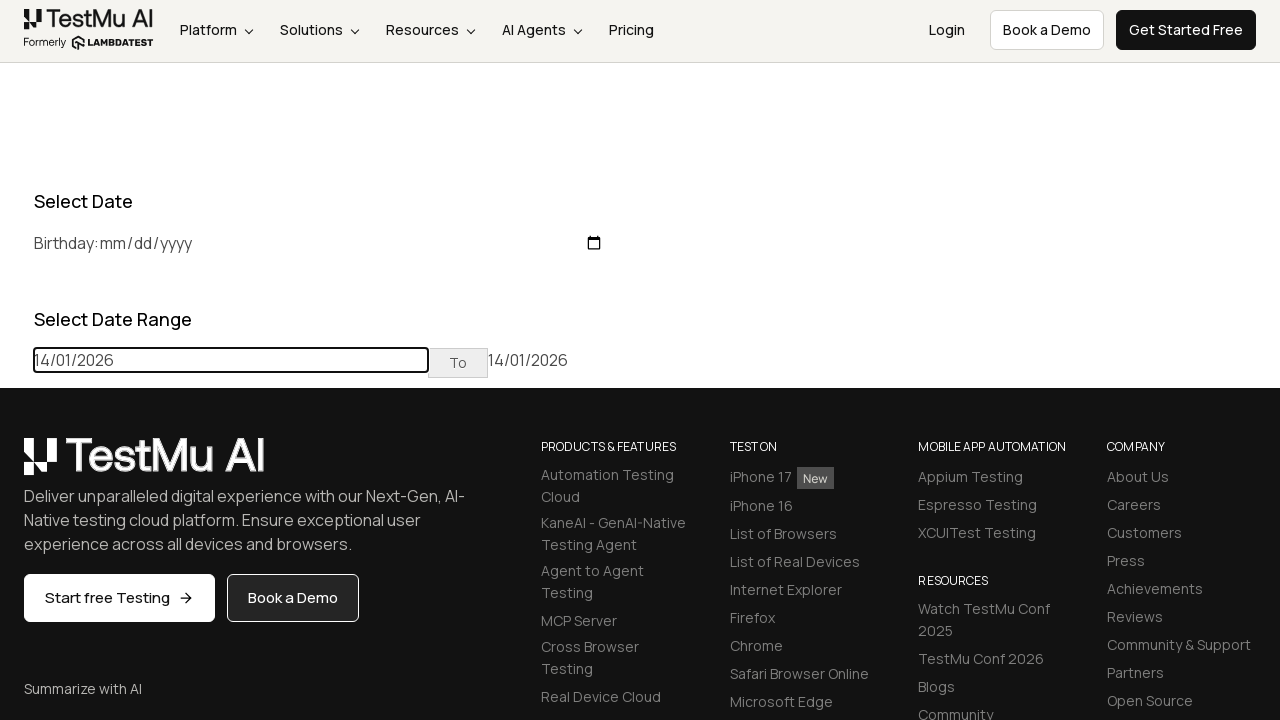

Navigated to previous month, currently showing April 2025 at (16, 465) on (//table[@class='table-condensed']//th[@class='prev'])[1]
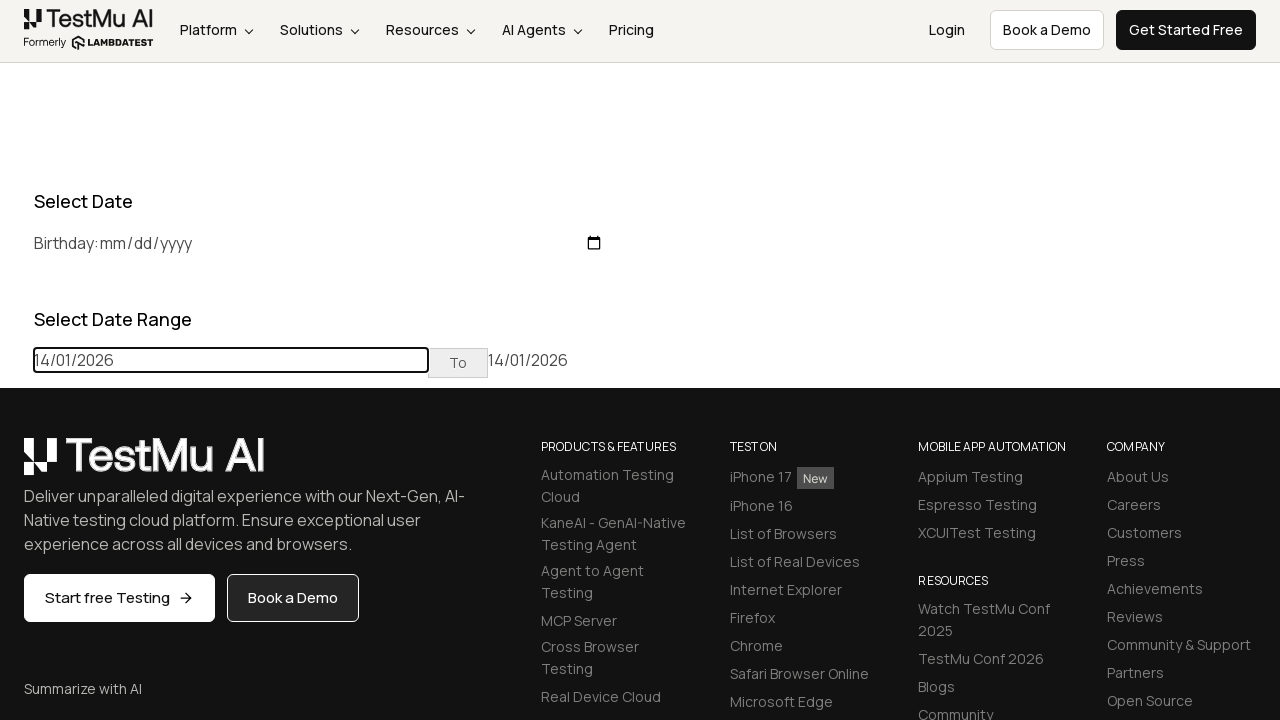

Navigated to previous month, currently showing March 2025 at (16, 465) on (//table[@class='table-condensed']//th[@class='prev'])[1]
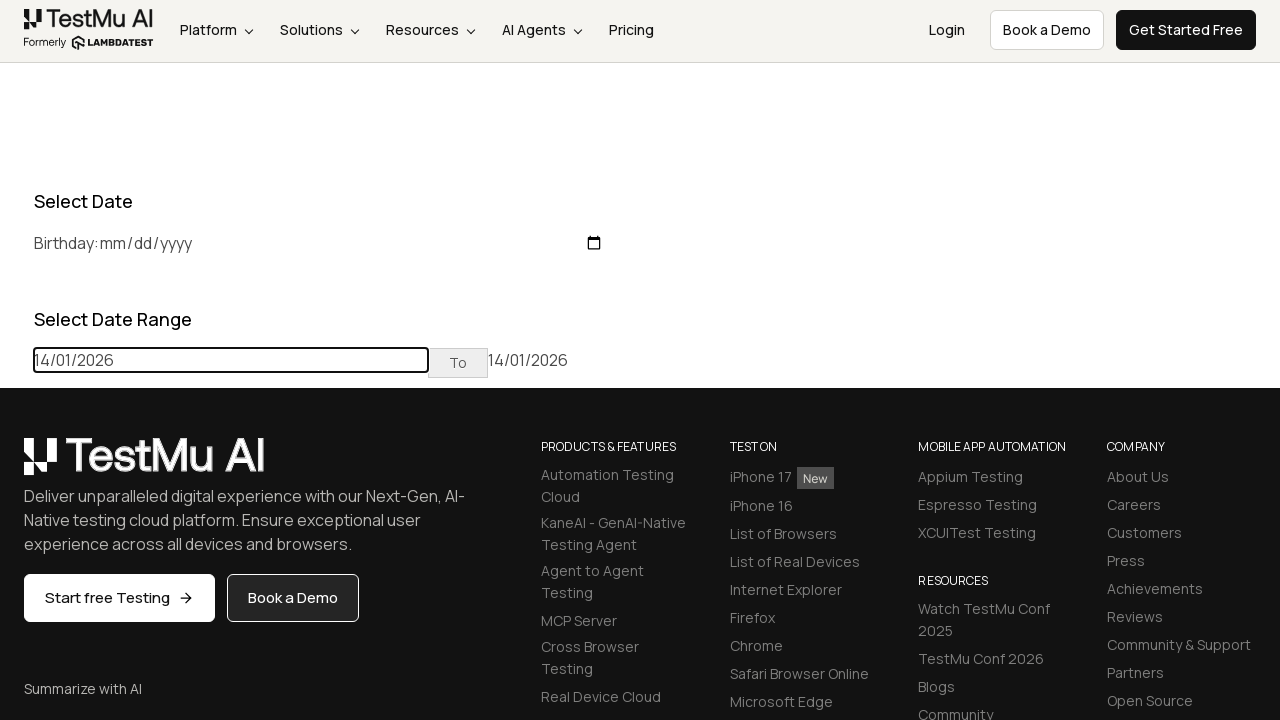

Navigated to previous month, currently showing February 2025 at (16, 465) on (//table[@class='table-condensed']//th[@class='prev'])[1]
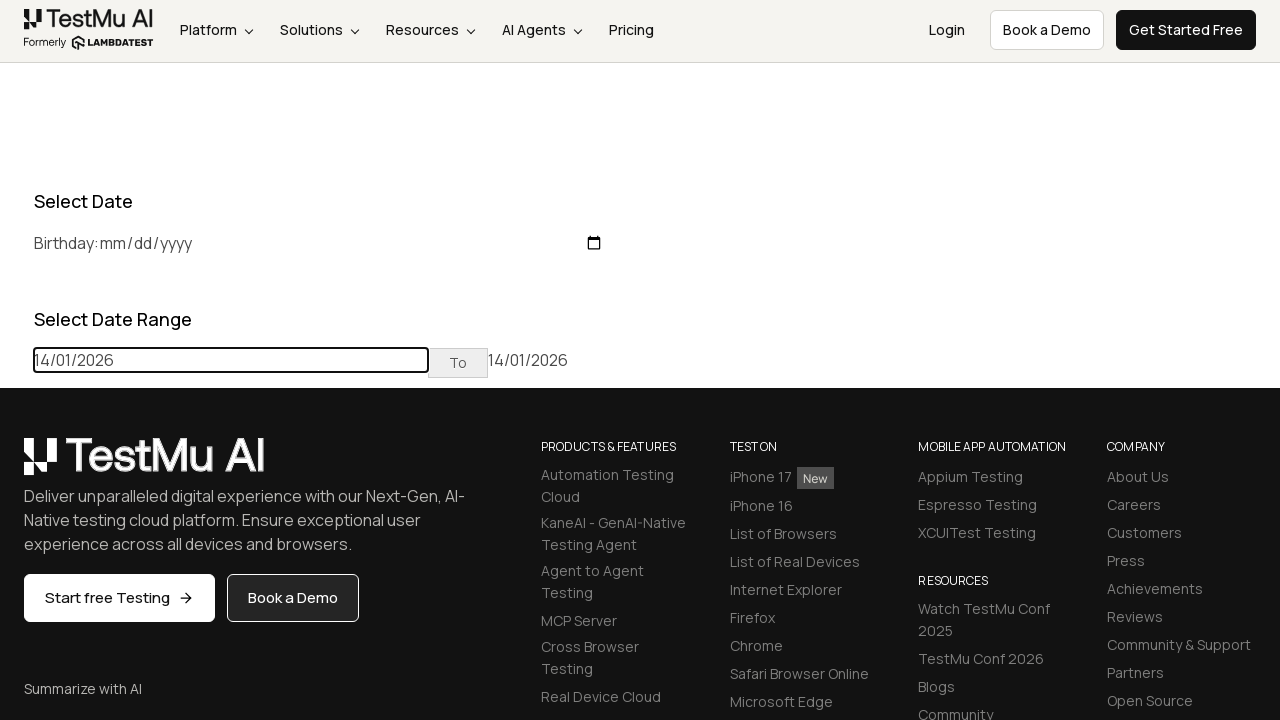

Navigated to previous month, currently showing January 2025 at (16, 465) on (//table[@class='table-condensed']//th[@class='prev'])[1]
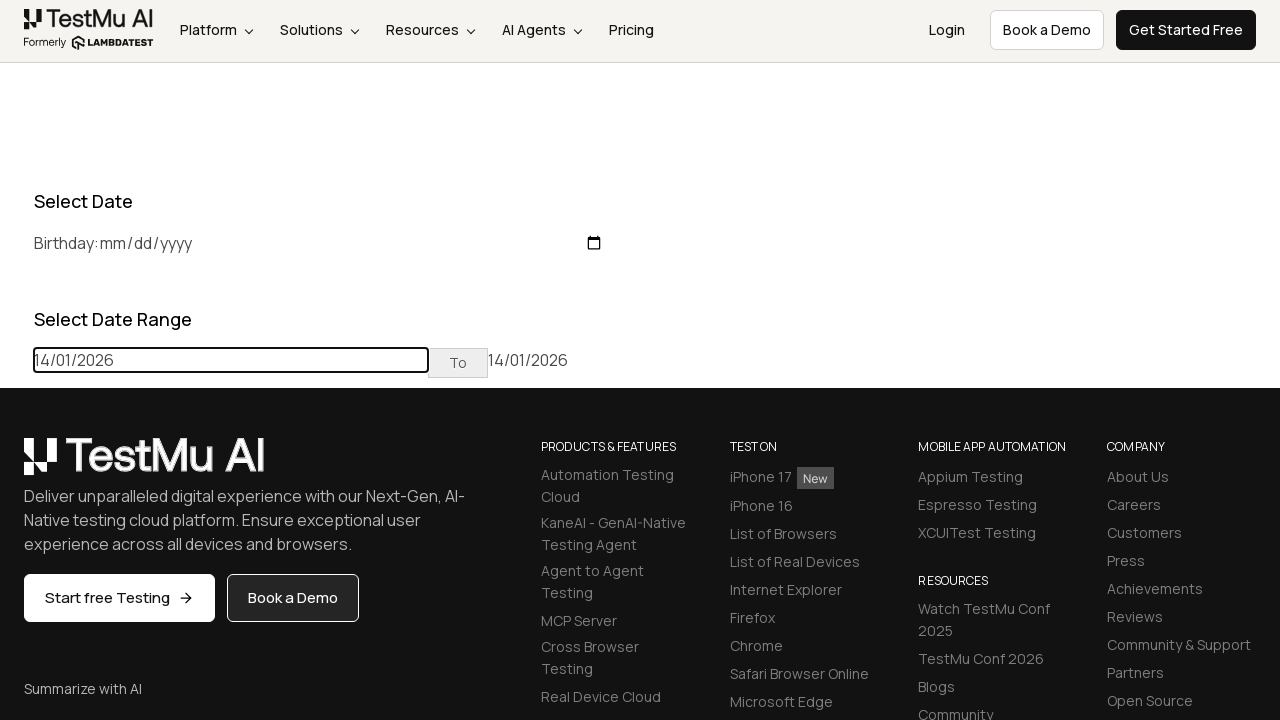

Navigated to previous month, currently showing December 2024 at (16, 465) on (//table[@class='table-condensed']//th[@class='prev'])[1]
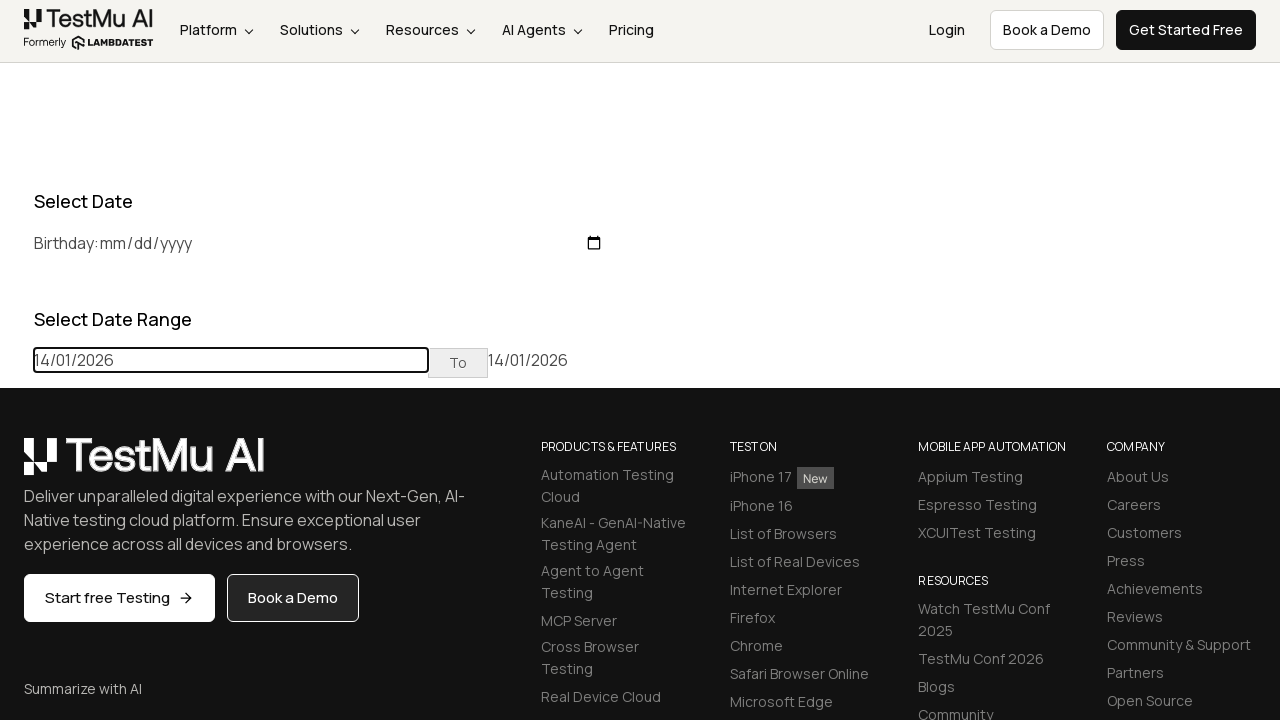

Navigated to previous month, currently showing November 2024 at (16, 465) on (//table[@class='table-condensed']//th[@class='prev'])[1]
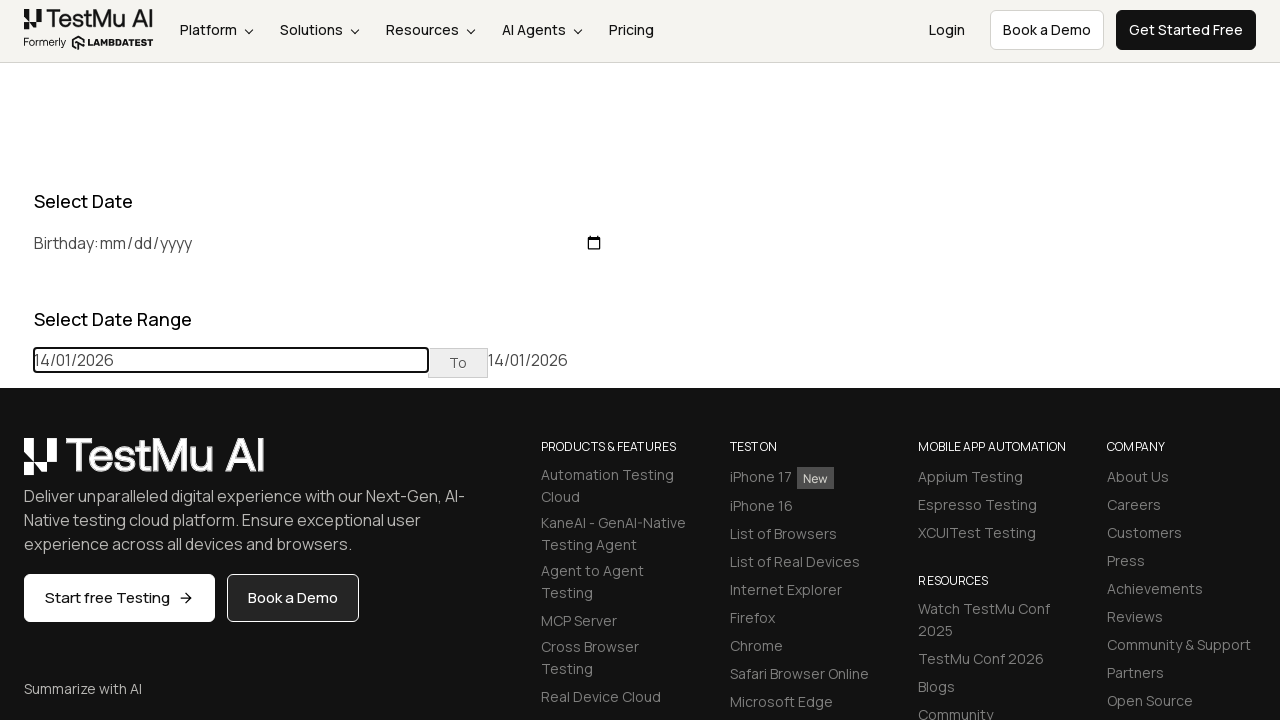

Navigated to previous month, currently showing October 2024 at (16, 465) on (//table[@class='table-condensed']//th[@class='prev'])[1]
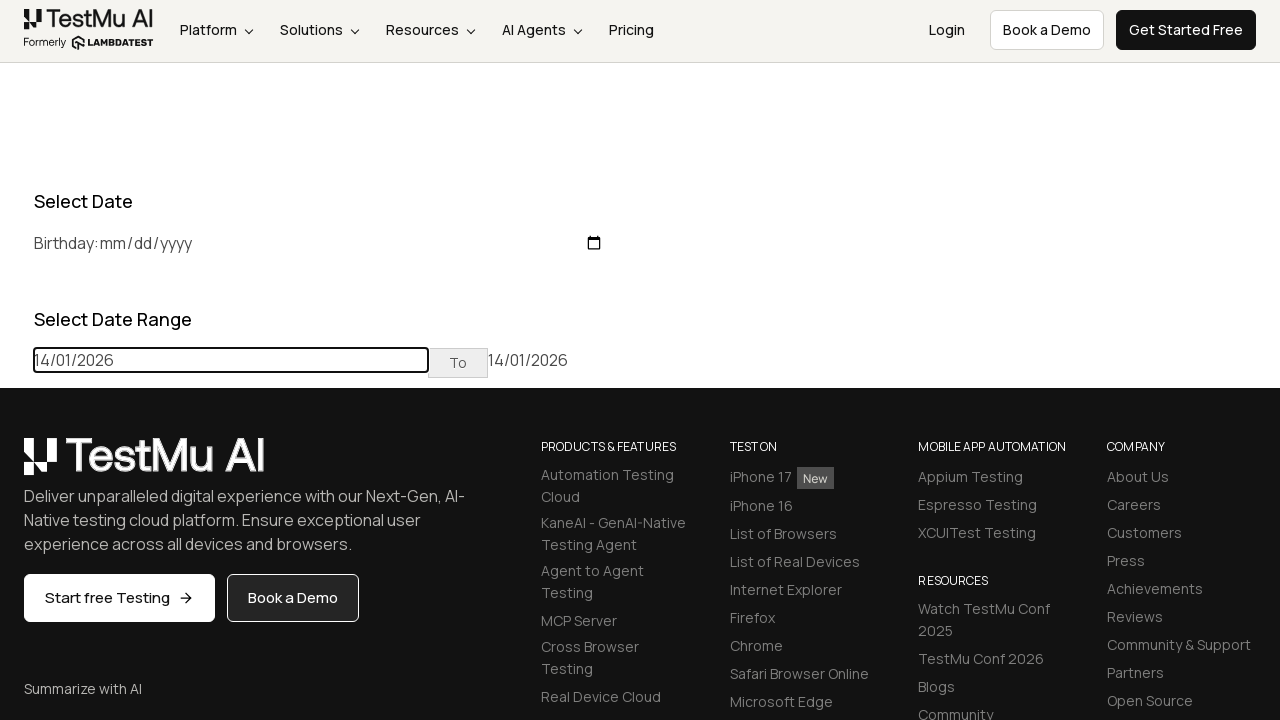

Navigated to previous month, currently showing September 2024 at (16, 465) on (//table[@class='table-condensed']//th[@class='prev'])[1]
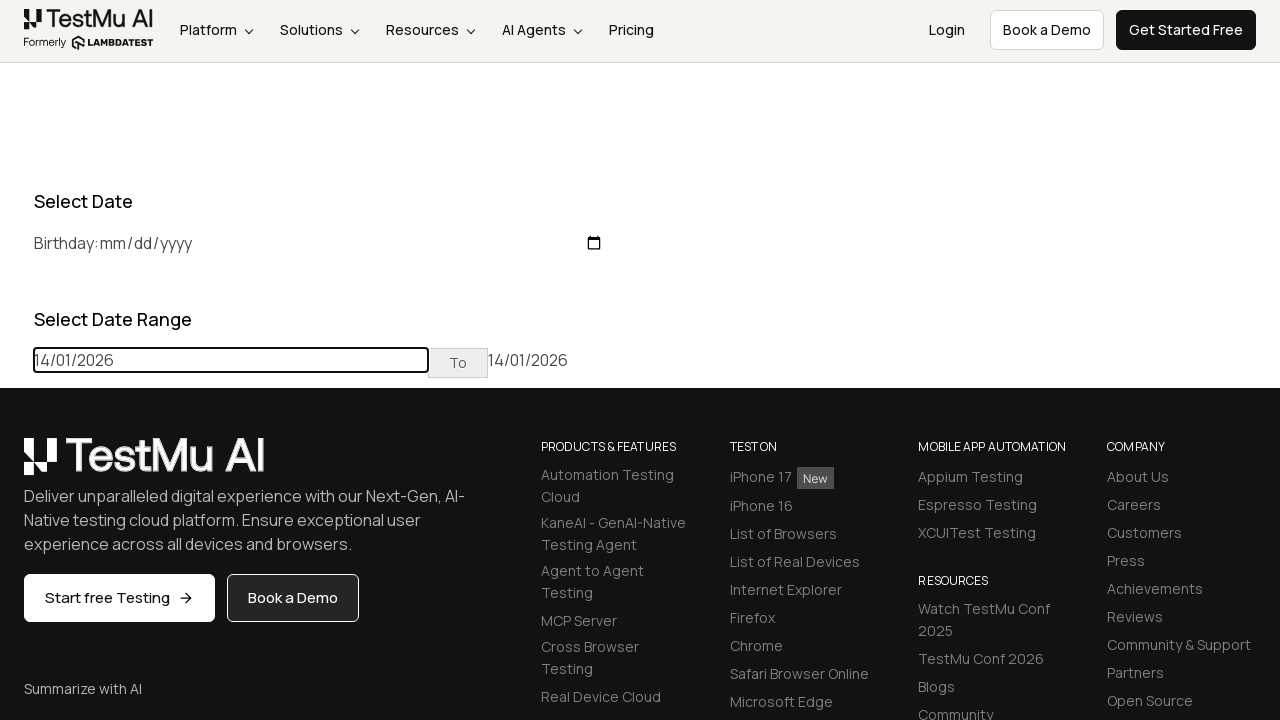

Navigated to previous month, currently showing August 2024 at (16, 465) on (//table[@class='table-condensed']//th[@class='prev'])[1]
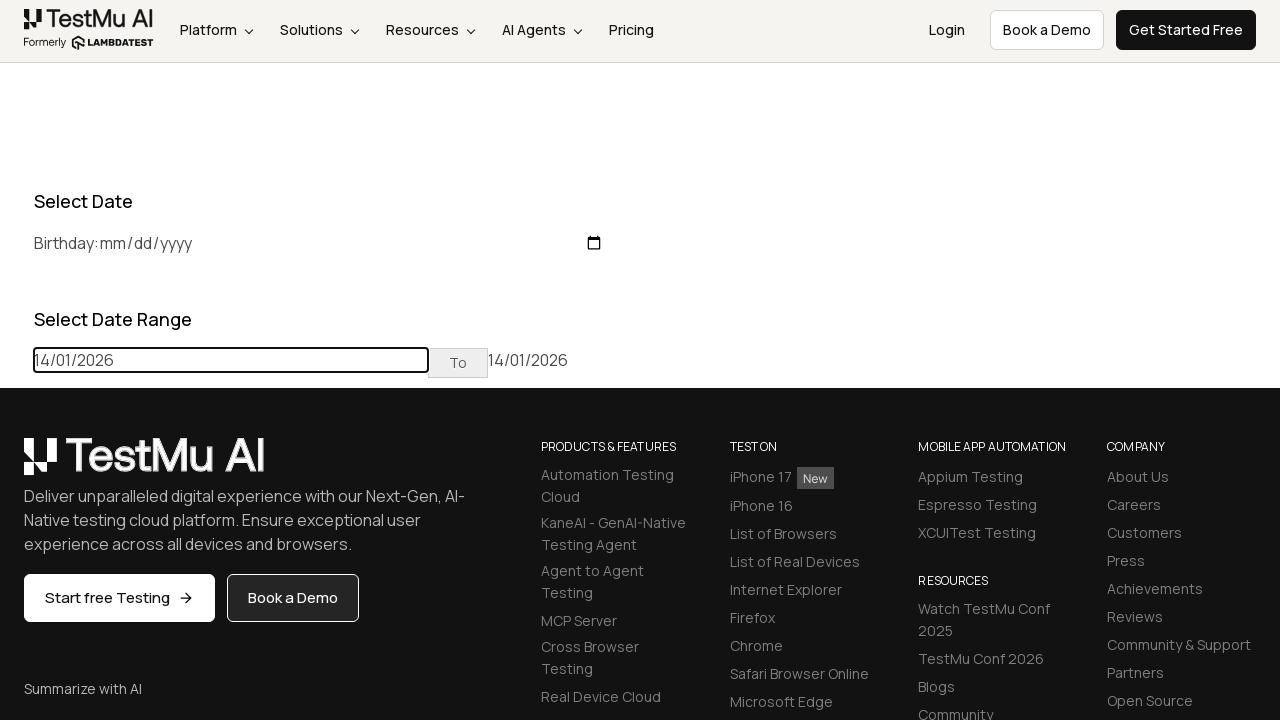

Navigated to previous month, currently showing July 2024 at (16, 465) on (//table[@class='table-condensed']//th[@class='prev'])[1]
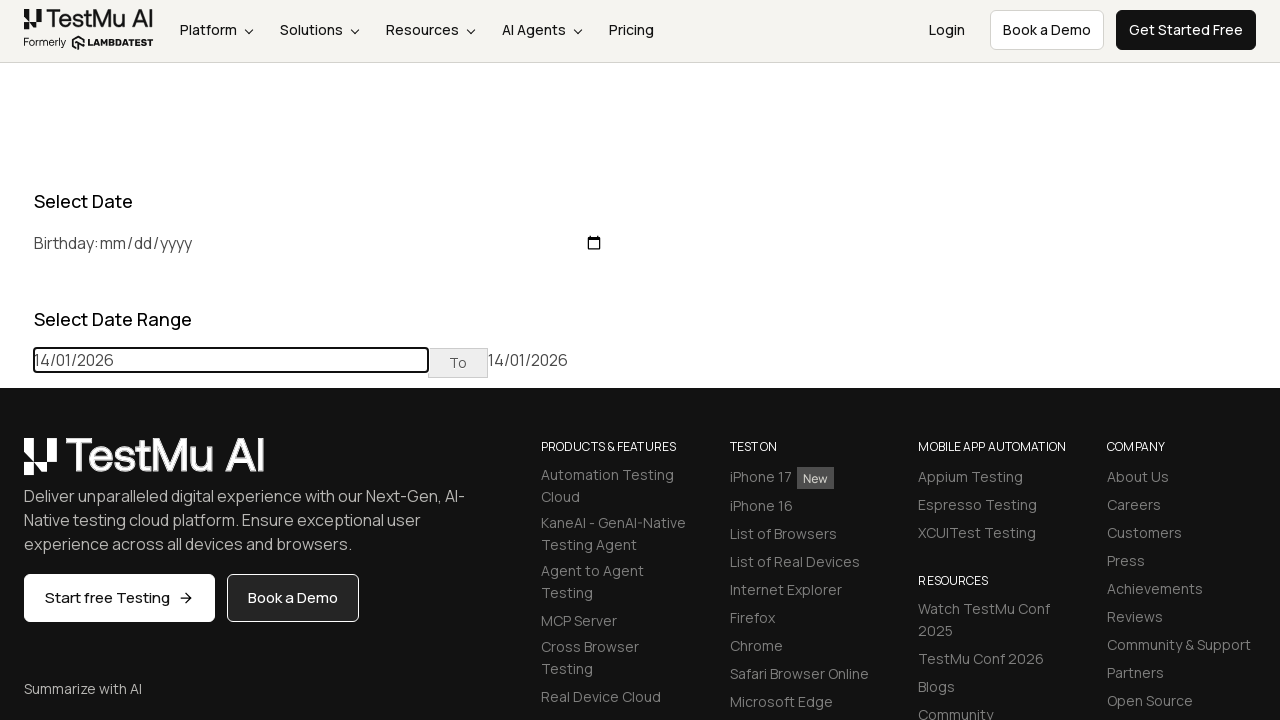

Navigated to previous month, currently showing June 2024 at (16, 465) on (//table[@class='table-condensed']//th[@class='prev'])[1]
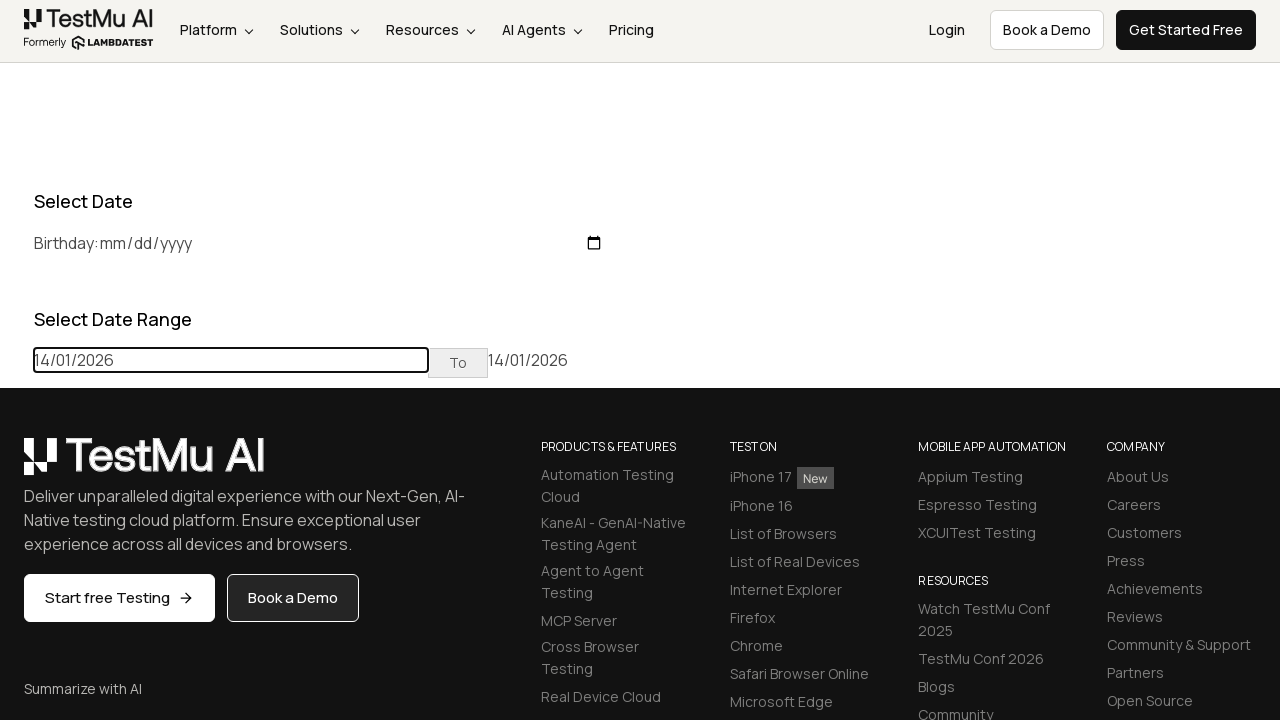

Navigated to previous month, currently showing May 2024 at (16, 465) on (//table[@class='table-condensed']//th[@class='prev'])[1]
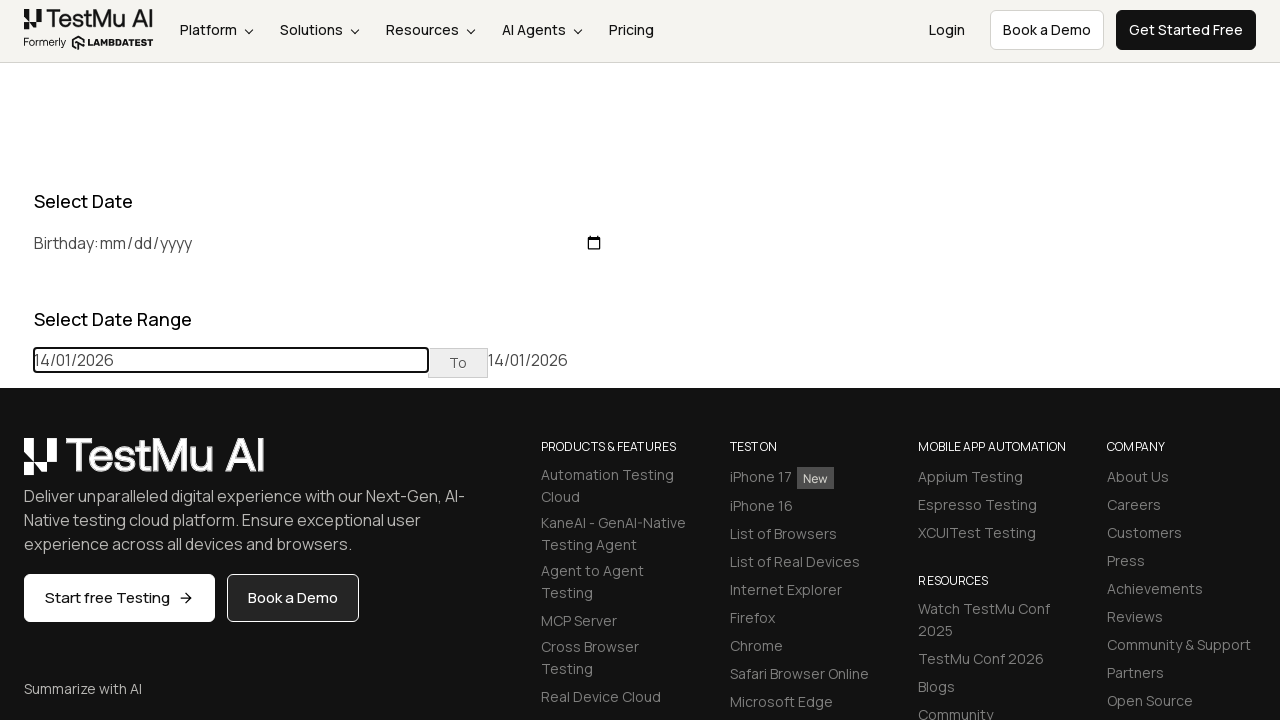

Navigated to previous month, currently showing April 2024 at (16, 465) on (//table[@class='table-condensed']//th[@class='prev'])[1]
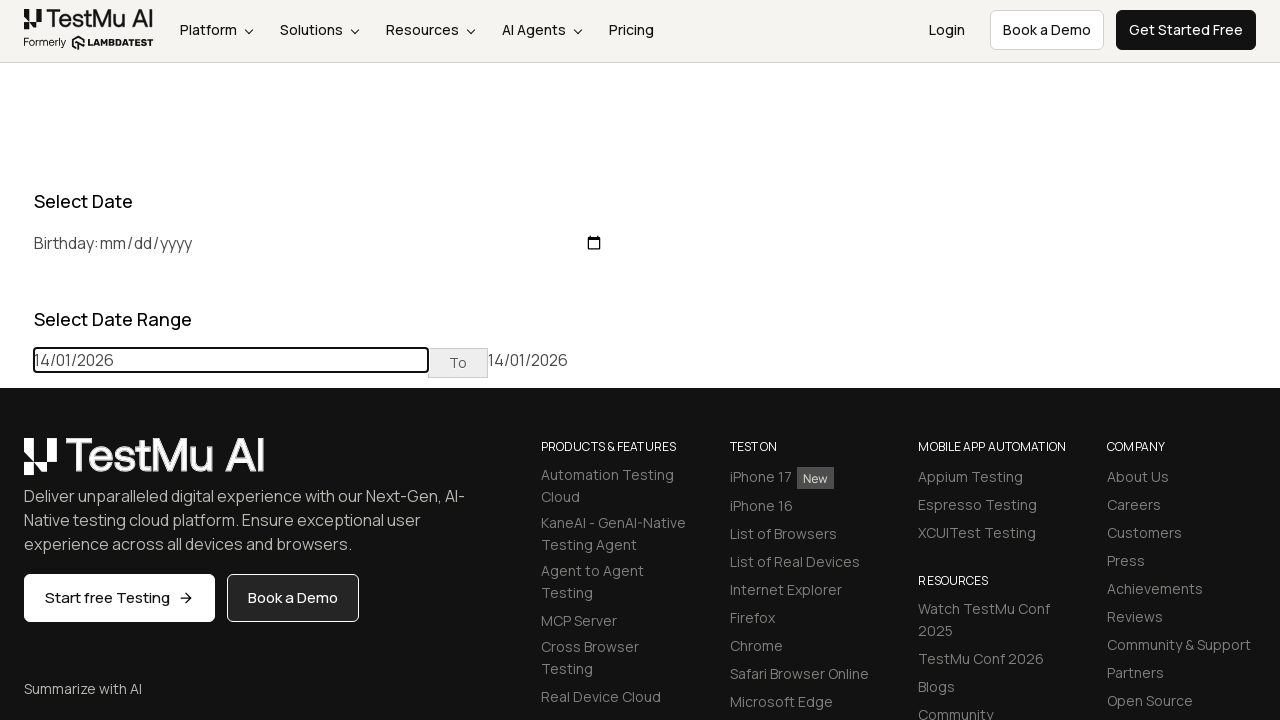

Navigated to previous month, currently showing March 2024 at (16, 465) on (//table[@class='table-condensed']//th[@class='prev'])[1]
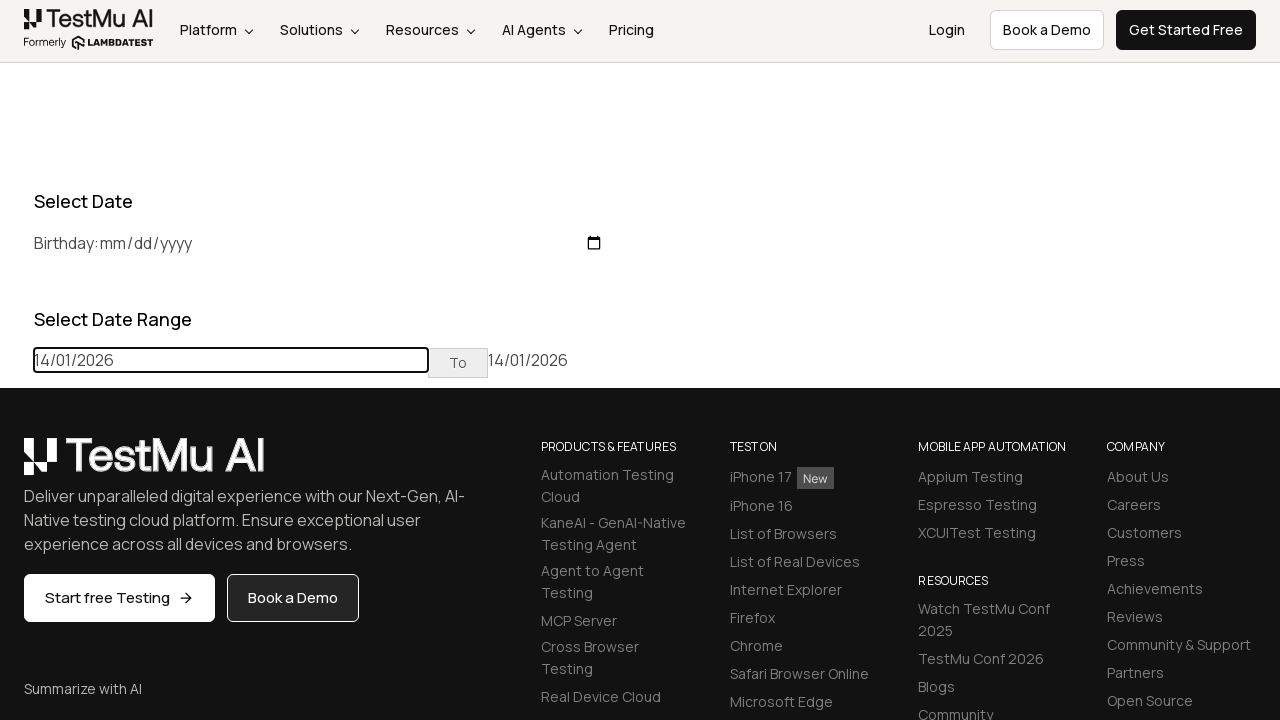

Navigated to previous month, currently showing February 2024 at (16, 465) on (//table[@class='table-condensed']//th[@class='prev'])[1]
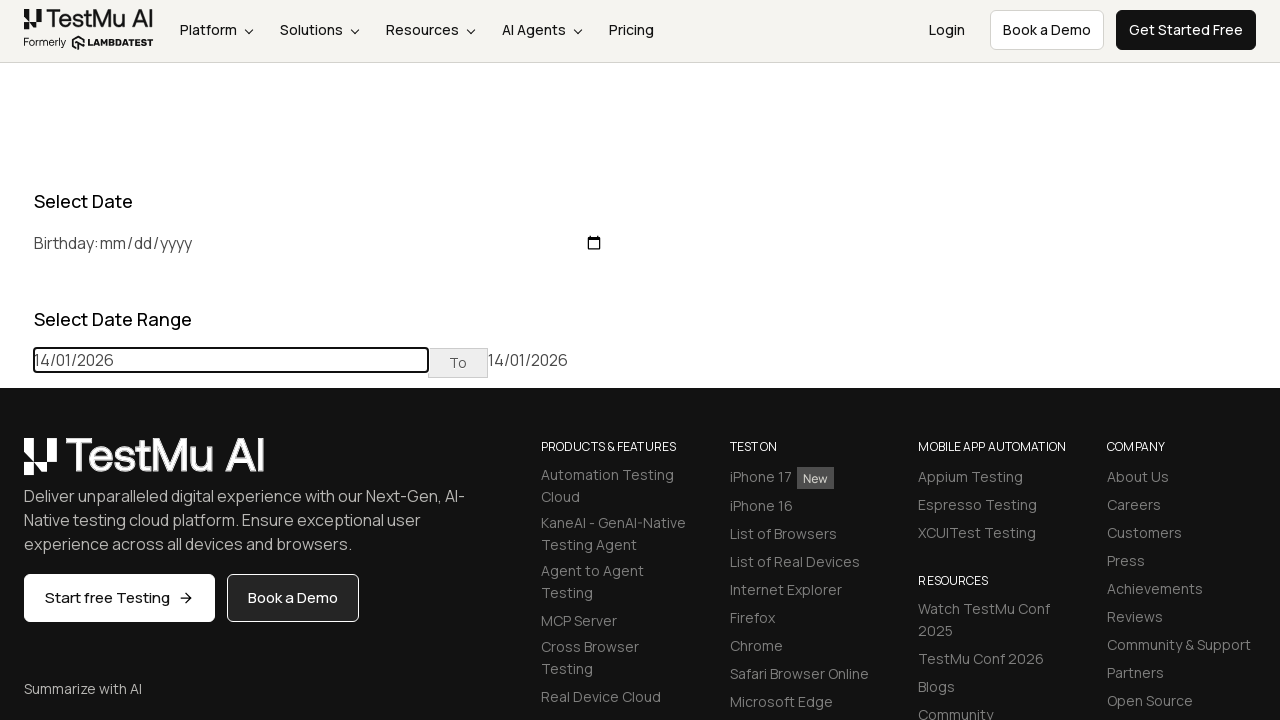

Navigated to previous month, currently showing January 2024 at (16, 465) on (//table[@class='table-condensed']//th[@class='prev'])[1]
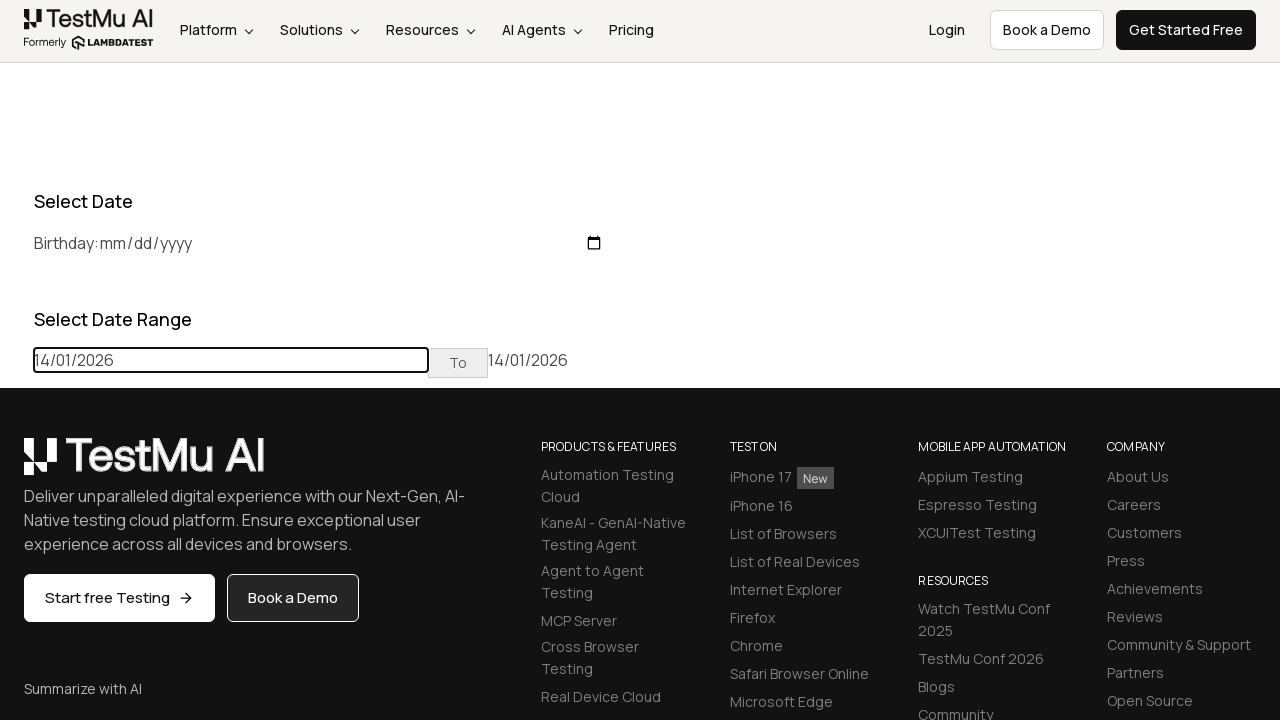

Navigated to previous month, currently showing December 2023 at (16, 465) on (//table[@class='table-condensed']//th[@class='prev'])[1]
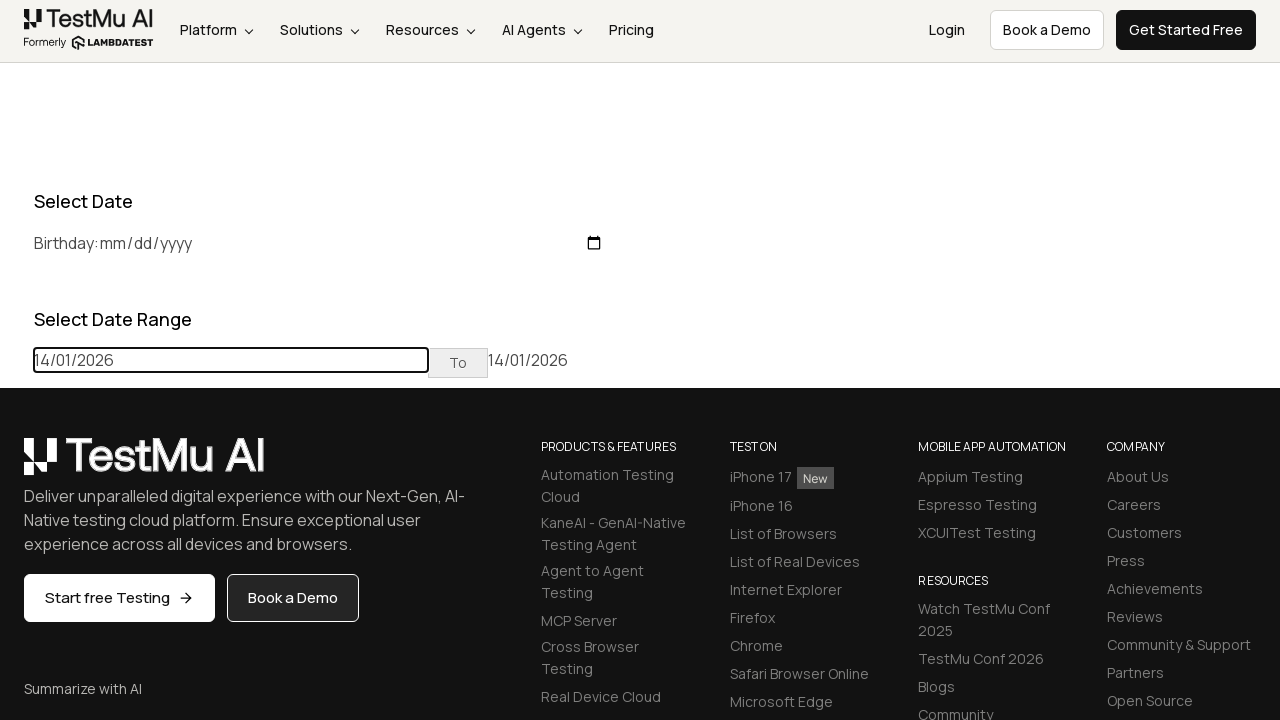

Navigated to previous month, currently showing November 2023 at (16, 465) on (//table[@class='table-condensed']//th[@class='prev'])[1]
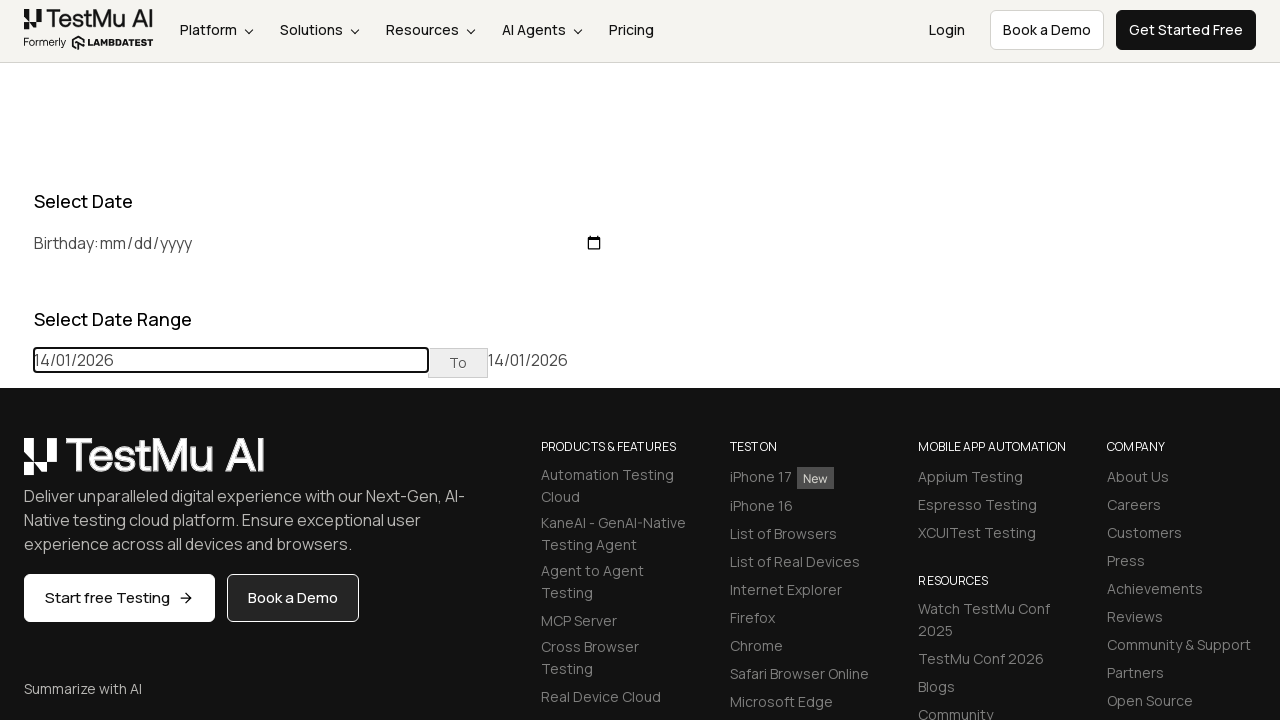

Navigated to previous month, currently showing October 2023 at (16, 465) on (//table[@class='table-condensed']//th[@class='prev'])[1]
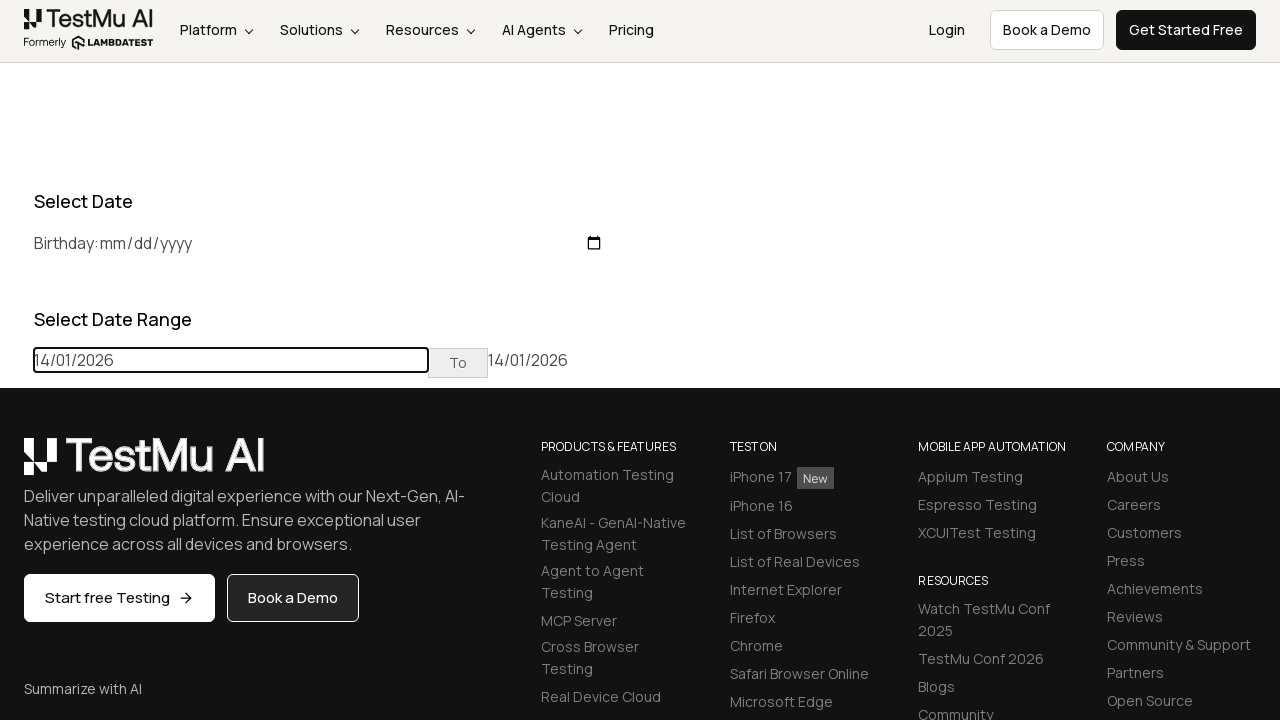

Navigated to previous month, currently showing September 2023 at (16, 465) on (//table[@class='table-condensed']//th[@class='prev'])[1]
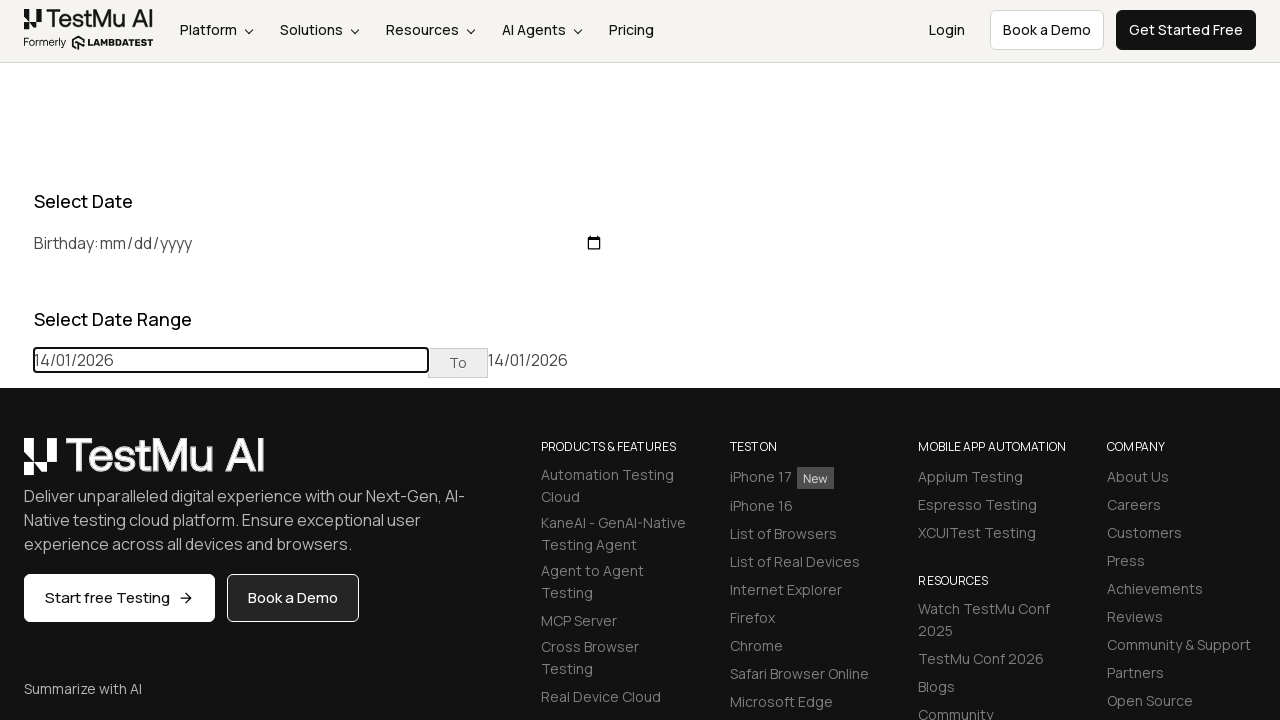

Navigated to previous month, currently showing August 2023 at (16, 465) on (//table[@class='table-condensed']//th[@class='prev'])[1]
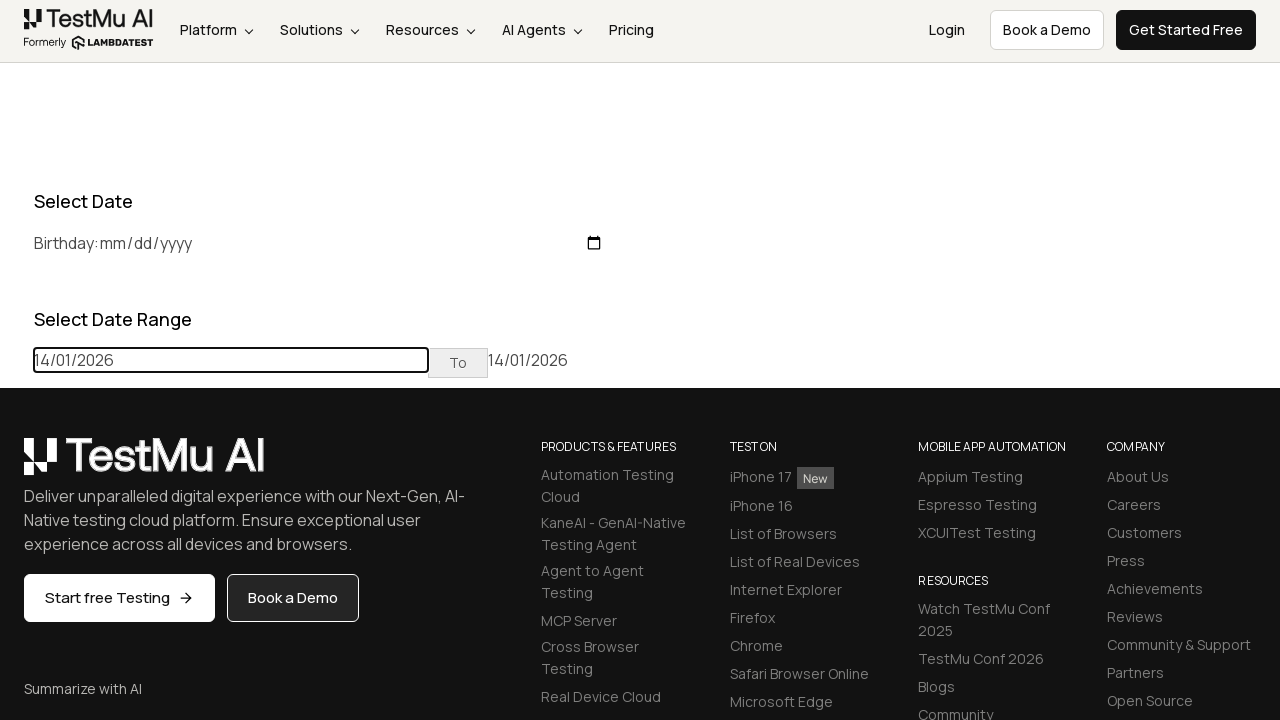

Navigated to previous month, currently showing July 2023 at (16, 465) on (//table[@class='table-condensed']//th[@class='prev'])[1]
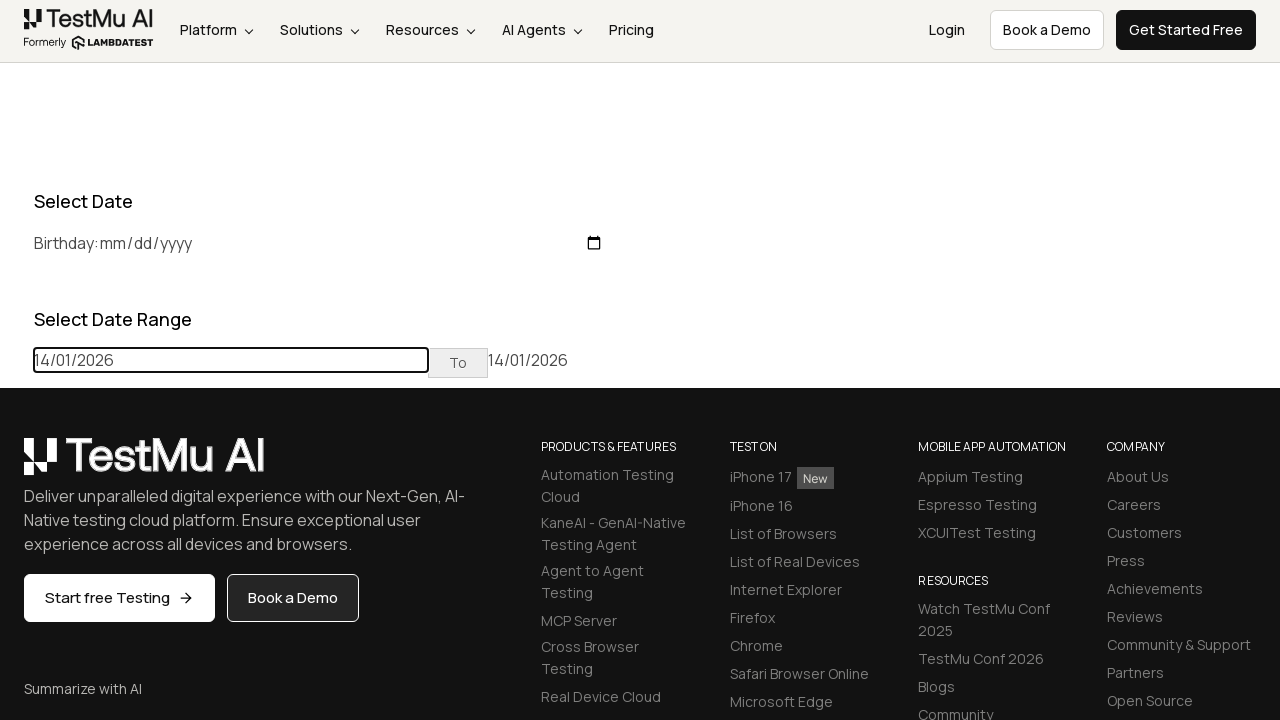

Navigated to previous month, currently showing June 2023 at (16, 465) on (//table[@class='table-condensed']//th[@class='prev'])[1]
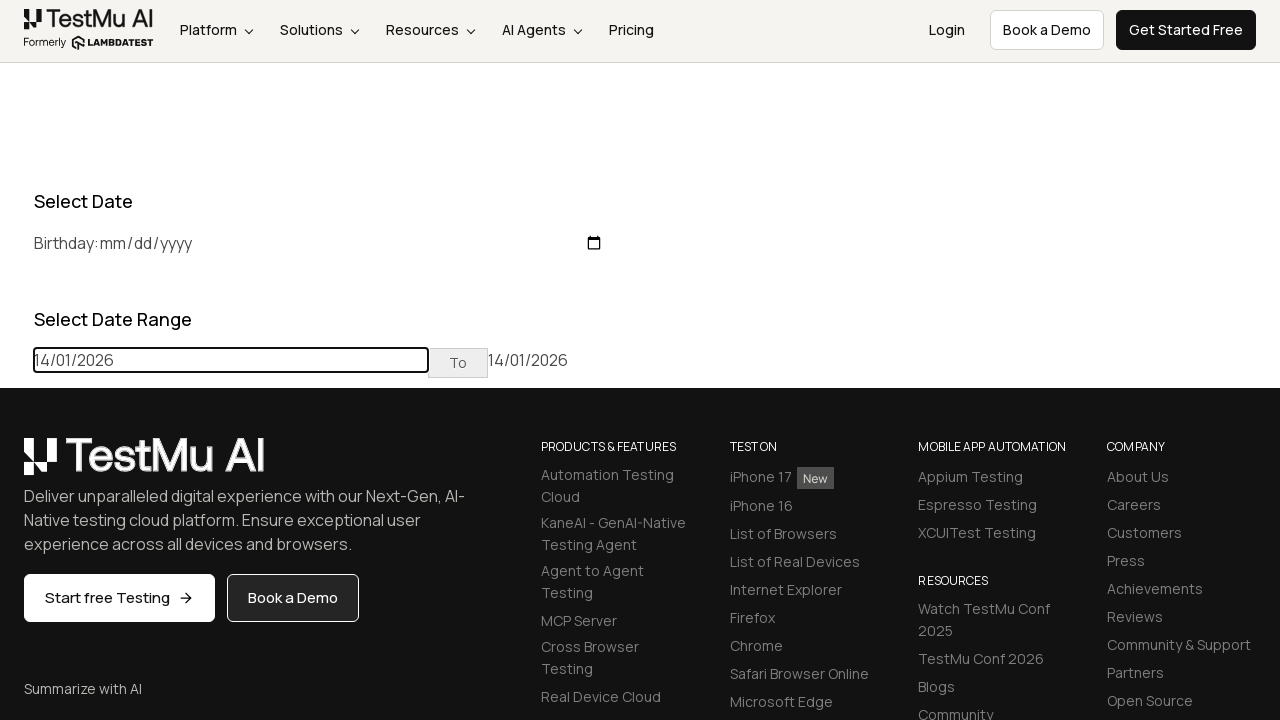

Navigated to previous month, currently showing May 2023 at (16, 465) on (//table[@class='table-condensed']//th[@class='prev'])[1]
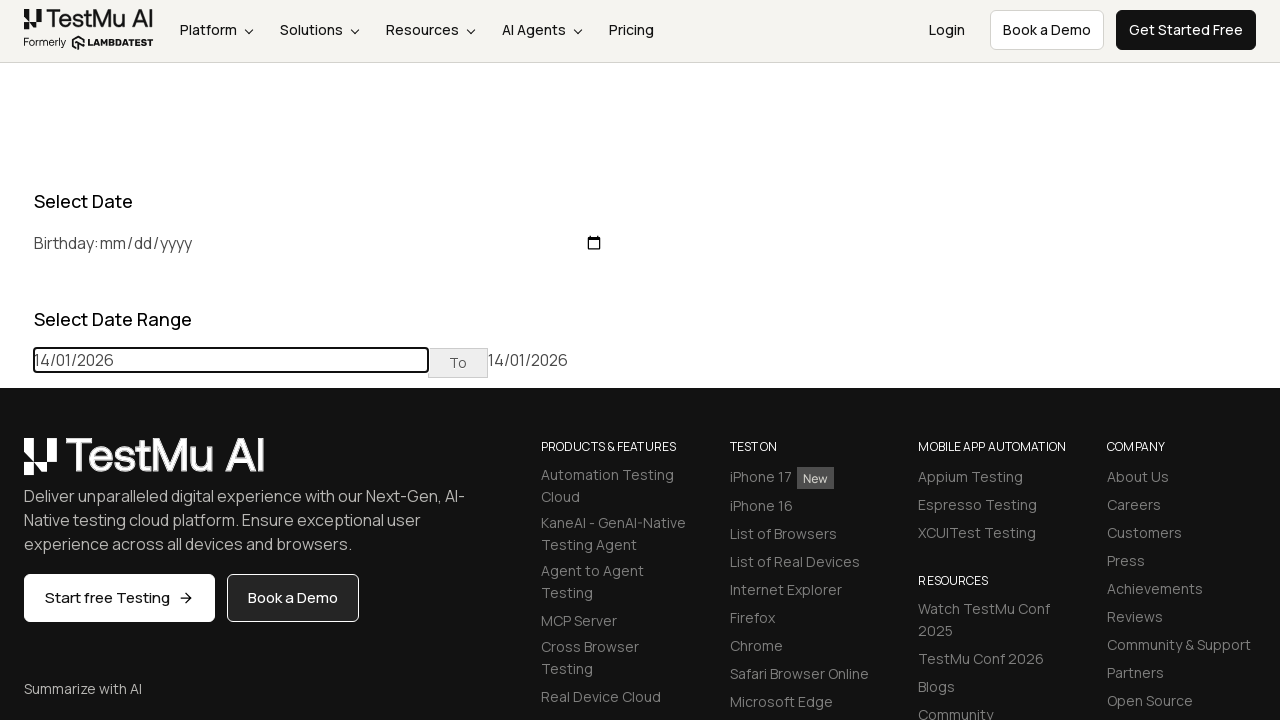

Navigated to previous month, currently showing April 2023 at (16, 465) on (//table[@class='table-condensed']//th[@class='prev'])[1]
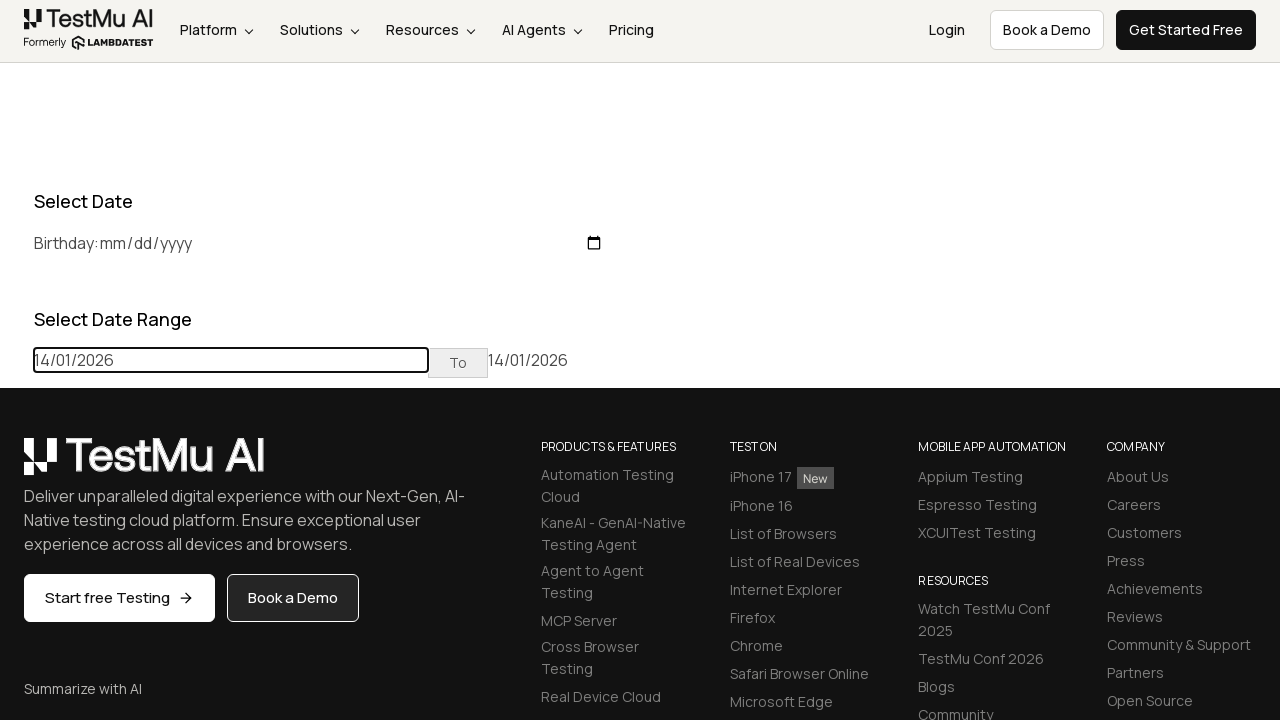

Navigated to previous month, currently showing March 2023 at (16, 465) on (//table[@class='table-condensed']//th[@class='prev'])[1]
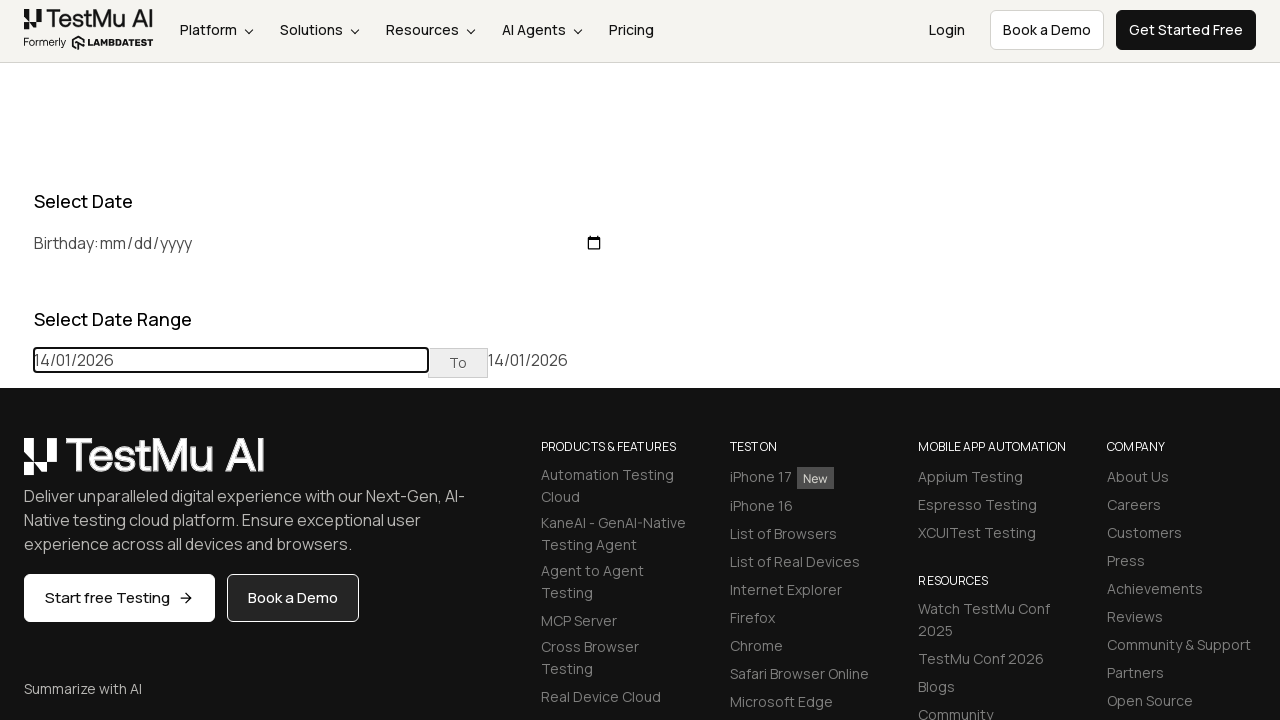

Navigated to previous month, currently showing February 2023 at (16, 465) on (//table[@class='table-condensed']//th[@class='prev'])[1]
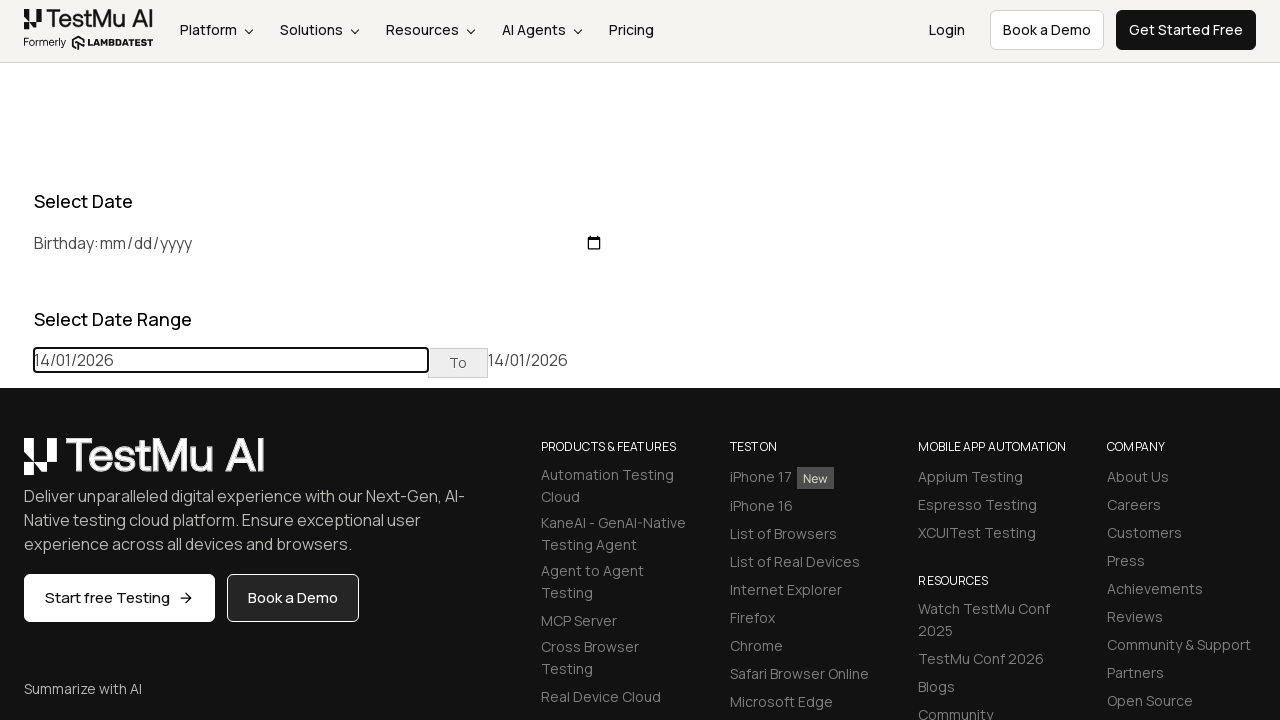

Navigated to previous month, currently showing January 2023 at (16, 465) on (//table[@class='table-condensed']//th[@class='prev'])[1]
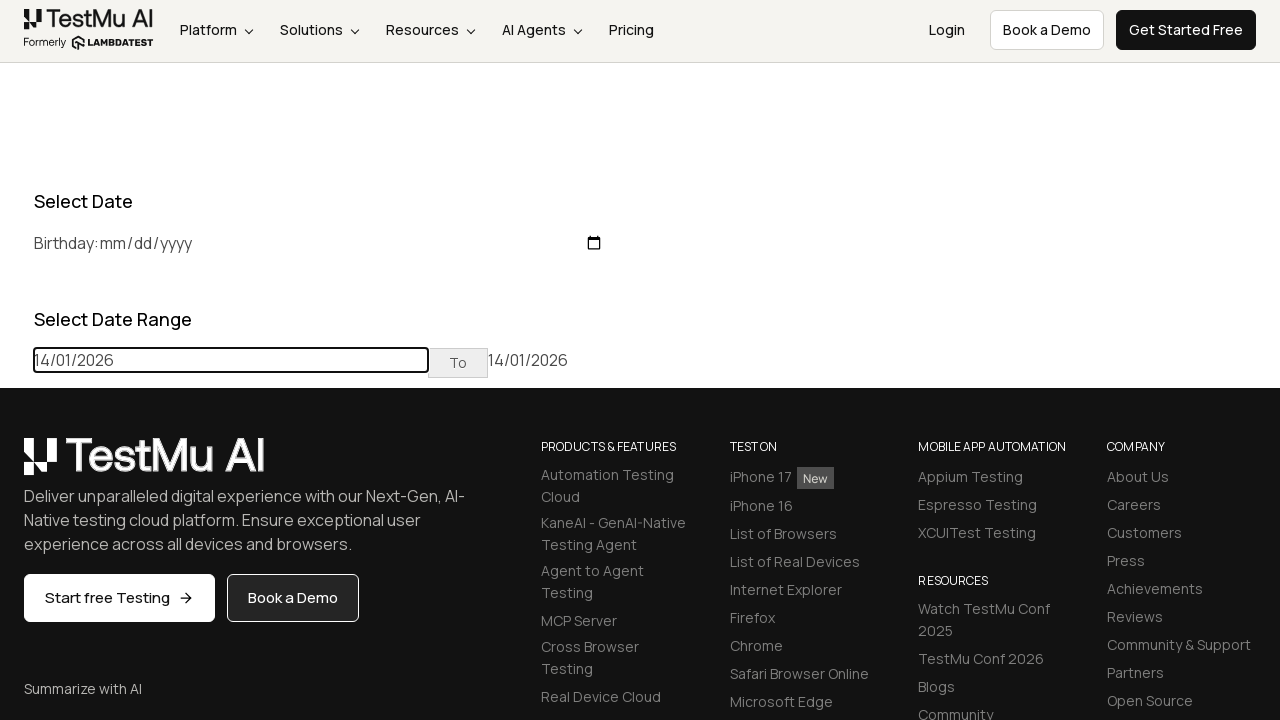

Navigated to previous month, currently showing December 2022 at (16, 465) on (//table[@class='table-condensed']//th[@class='prev'])[1]
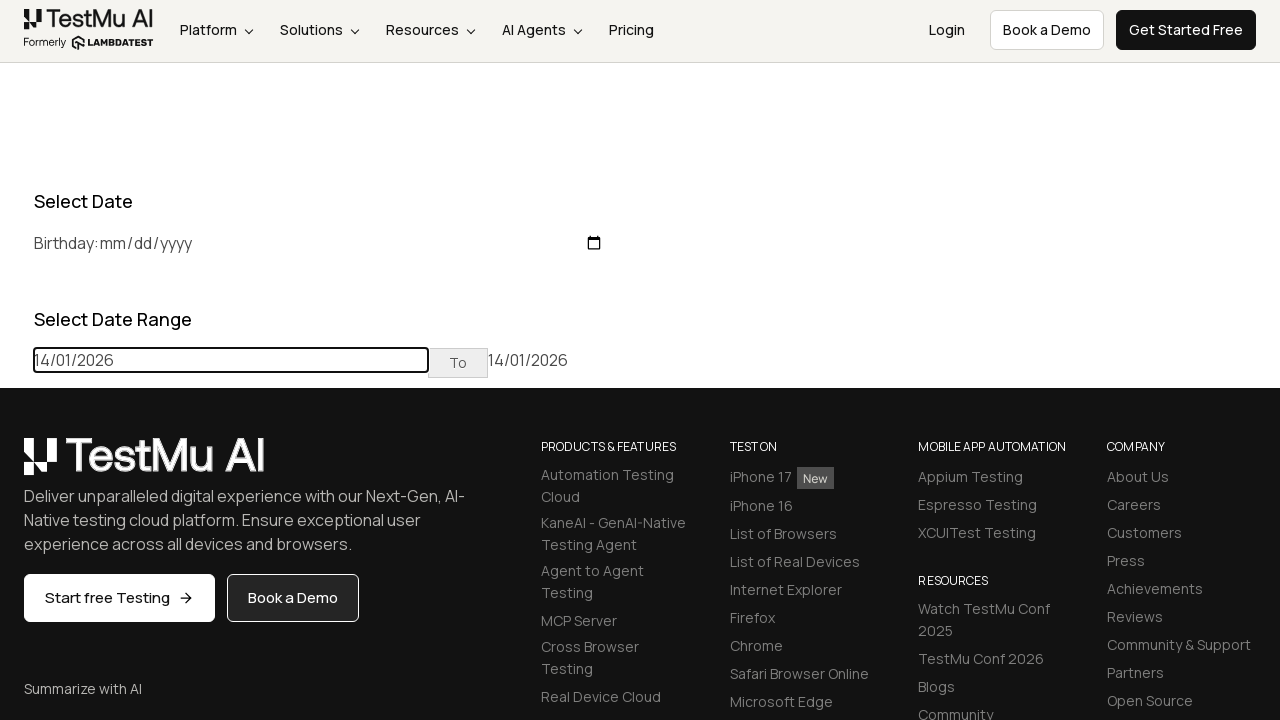

Navigated to previous month, currently showing November 2022 at (16, 465) on (//table[@class='table-condensed']//th[@class='prev'])[1]
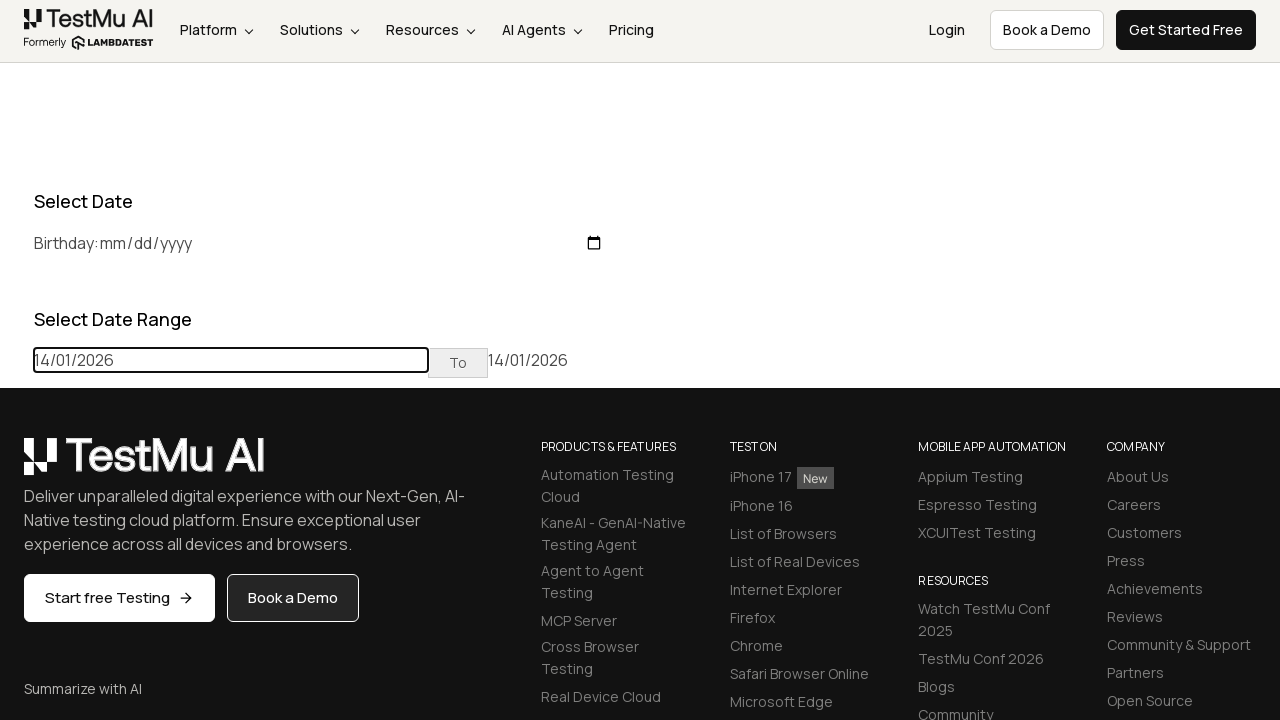

Navigated to previous month, currently showing October 2022 at (16, 465) on (//table[@class='table-condensed']//th[@class='prev'])[1]
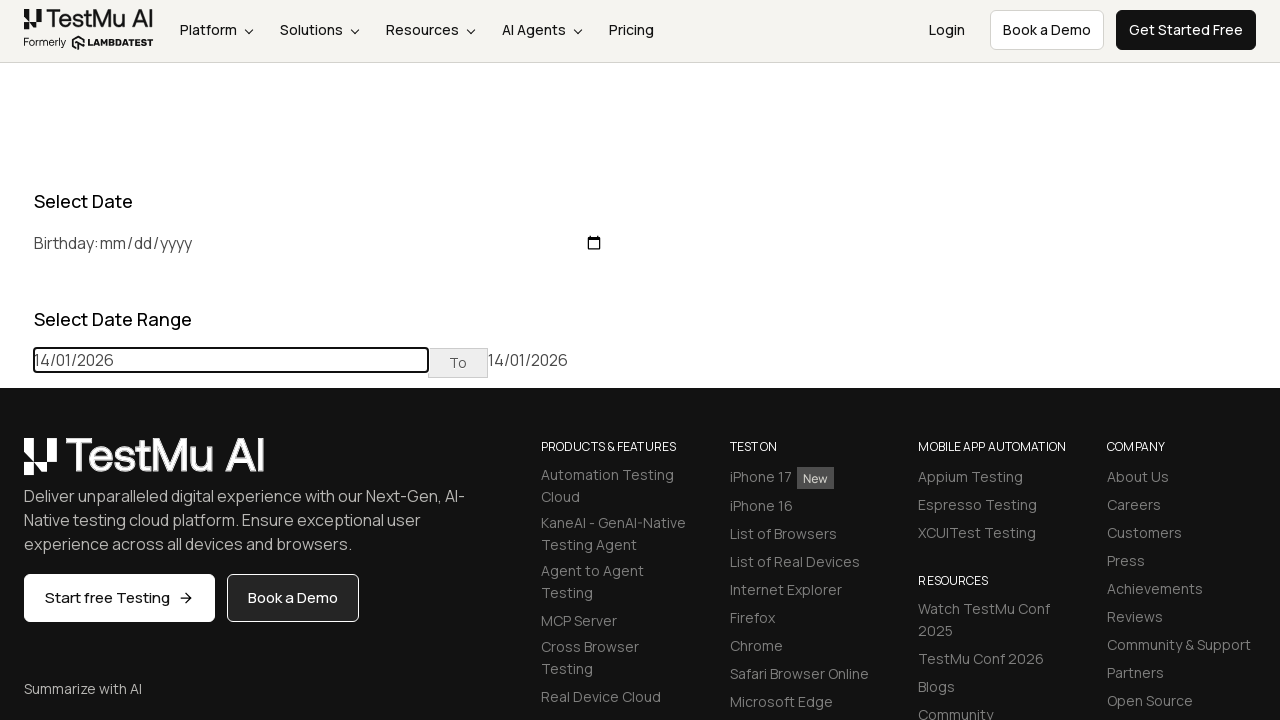

Navigated to previous month, currently showing September 2022 at (16, 465) on (//table[@class='table-condensed']//th[@class='prev'])[1]
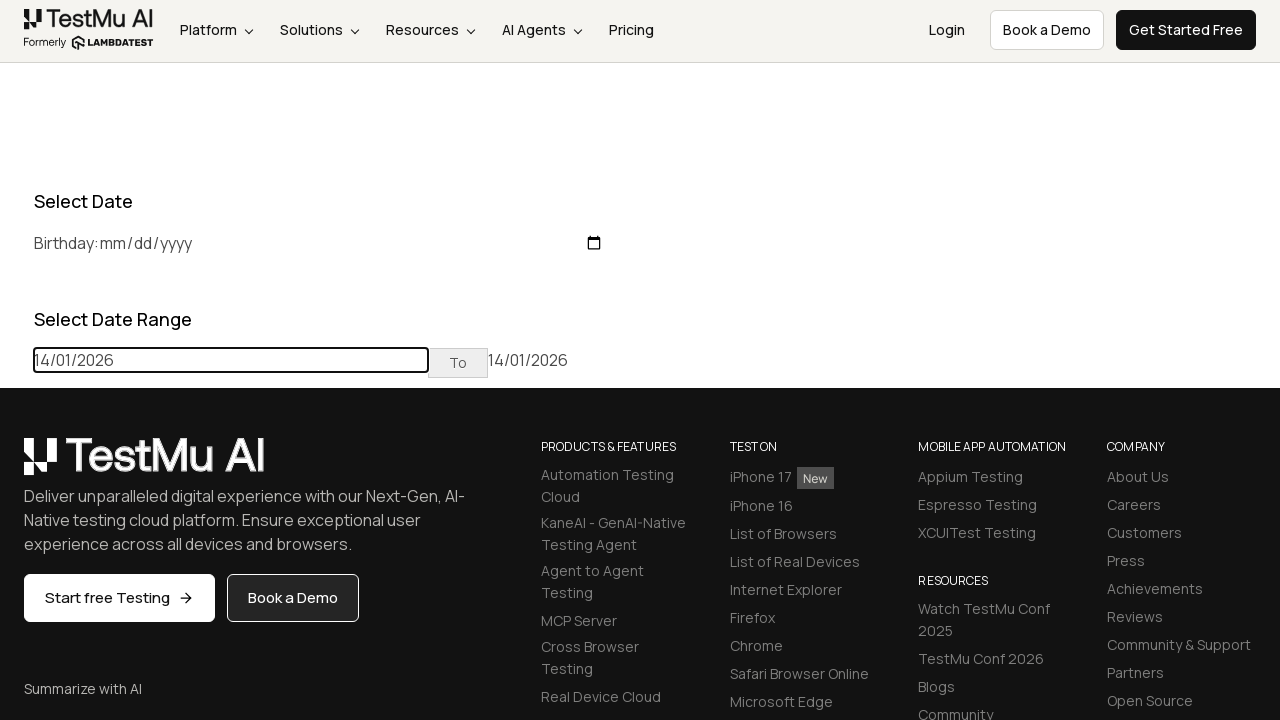

Navigated to previous month, currently showing August 2022 at (16, 465) on (//table[@class='table-condensed']//th[@class='prev'])[1]
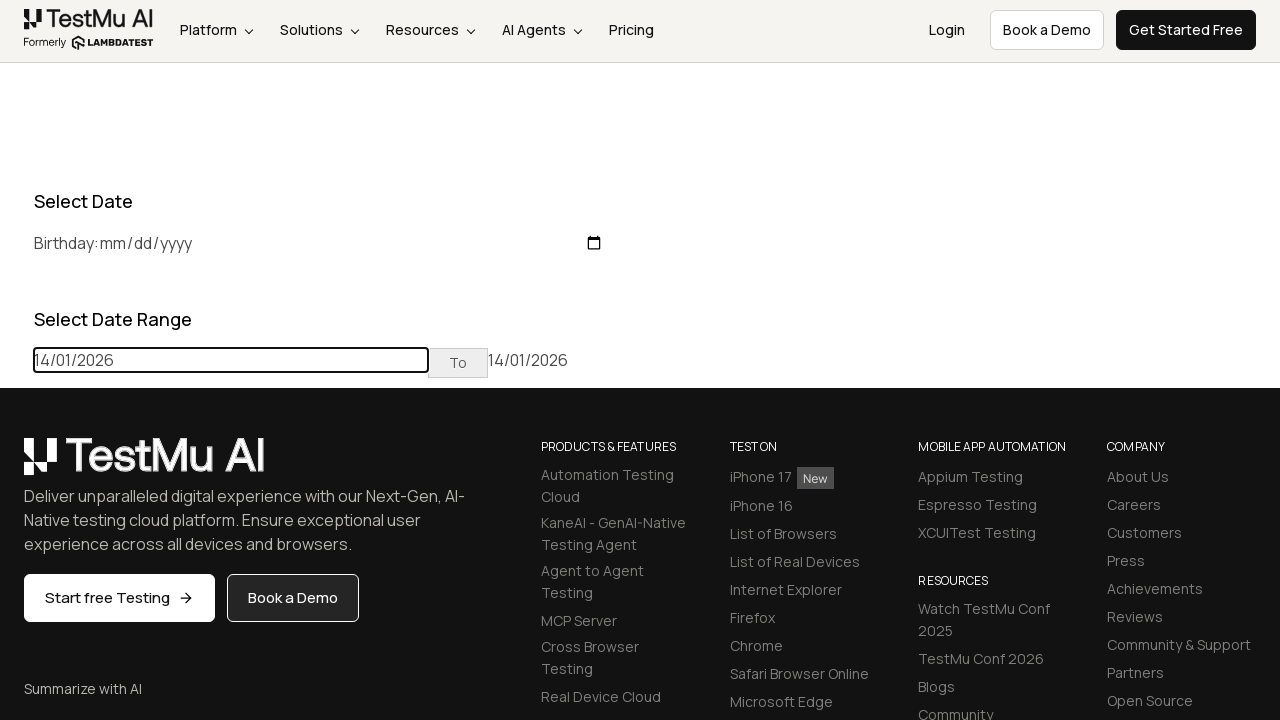

Navigated to previous month, currently showing July 2022 at (16, 465) on (//table[@class='table-condensed']//th[@class='prev'])[1]
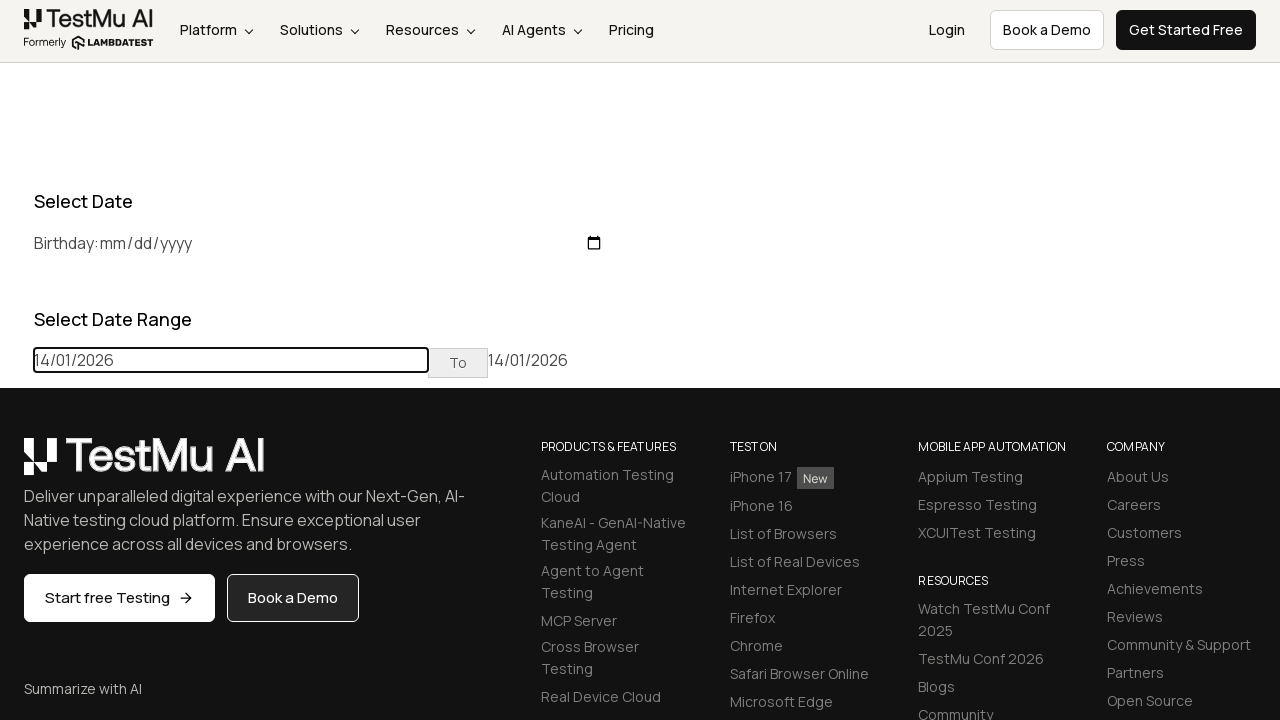

Navigated to previous month, currently showing June 2022 at (16, 465) on (//table[@class='table-condensed']//th[@class='prev'])[1]
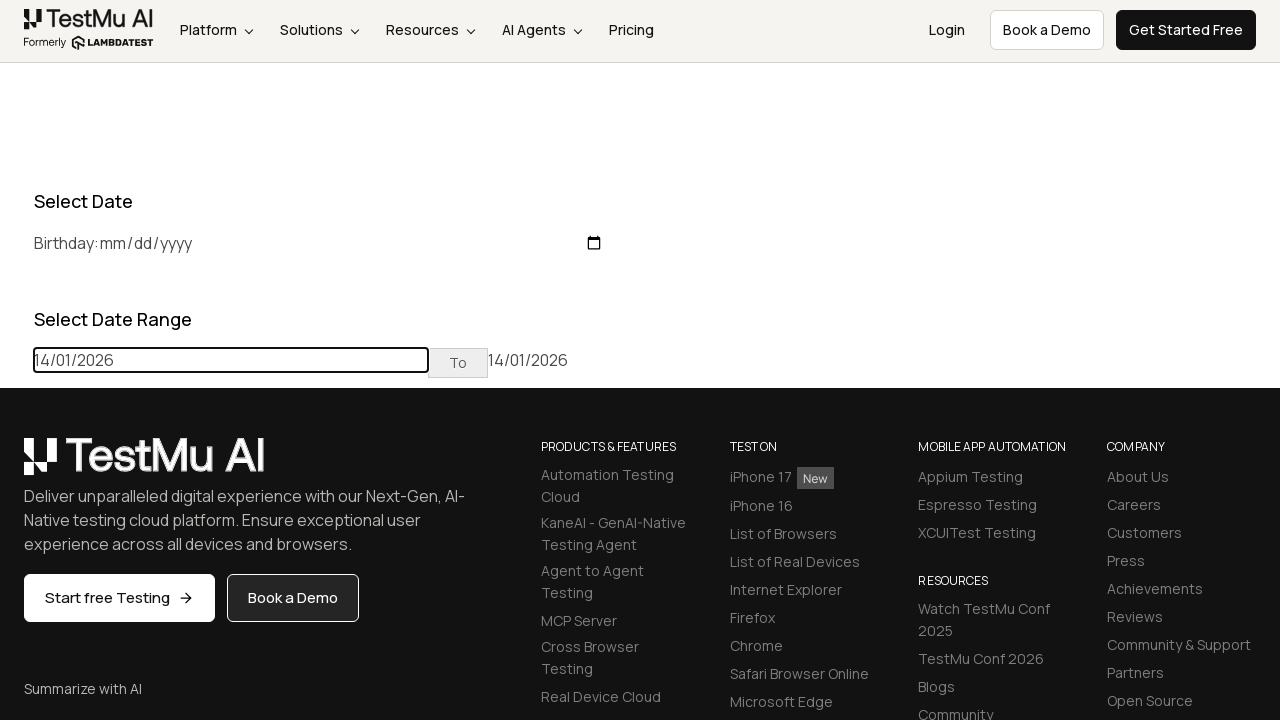

Navigated to previous month, currently showing May 2022 at (16, 465) on (//table[@class='table-condensed']//th[@class='prev'])[1]
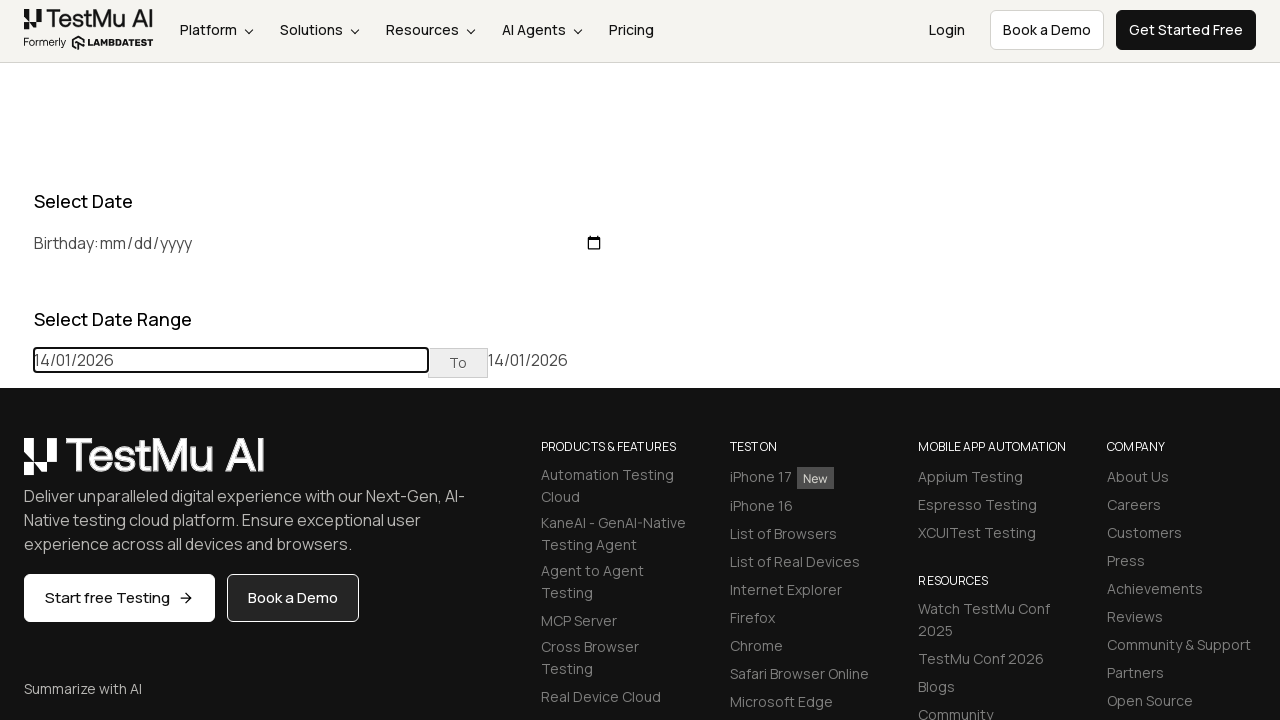

Navigated to previous month, currently showing April 2022 at (16, 465) on (//table[@class='table-condensed']//th[@class='prev'])[1]
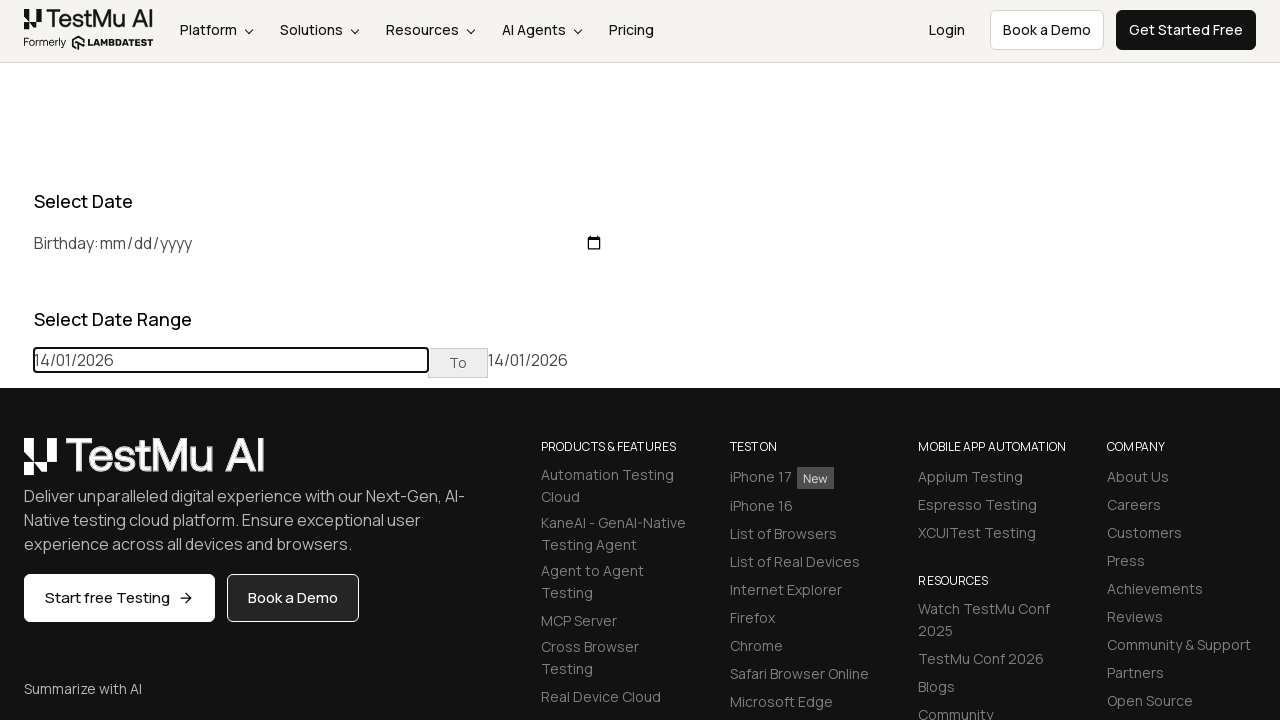

Navigated to previous month, currently showing March 2022 at (16, 465) on (//table[@class='table-condensed']//th[@class='prev'])[1]
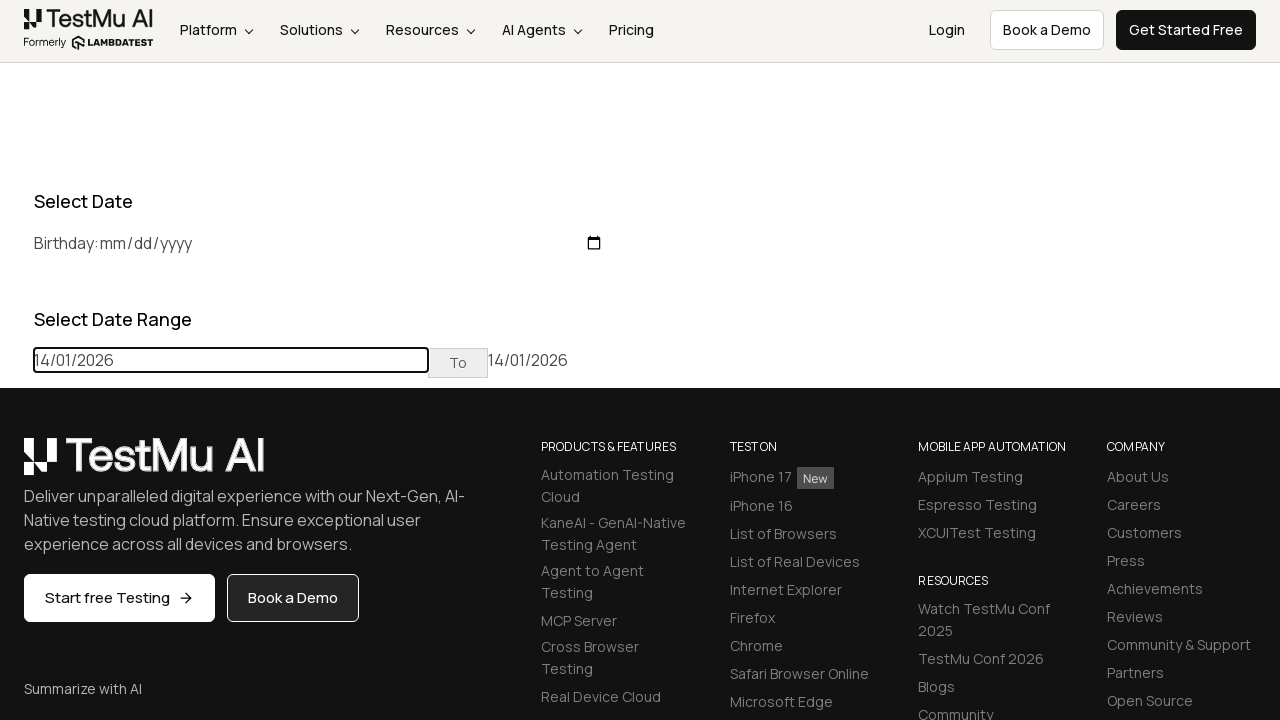

Navigated to previous month, currently showing February 2022 at (16, 465) on (//table[@class='table-condensed']//th[@class='prev'])[1]
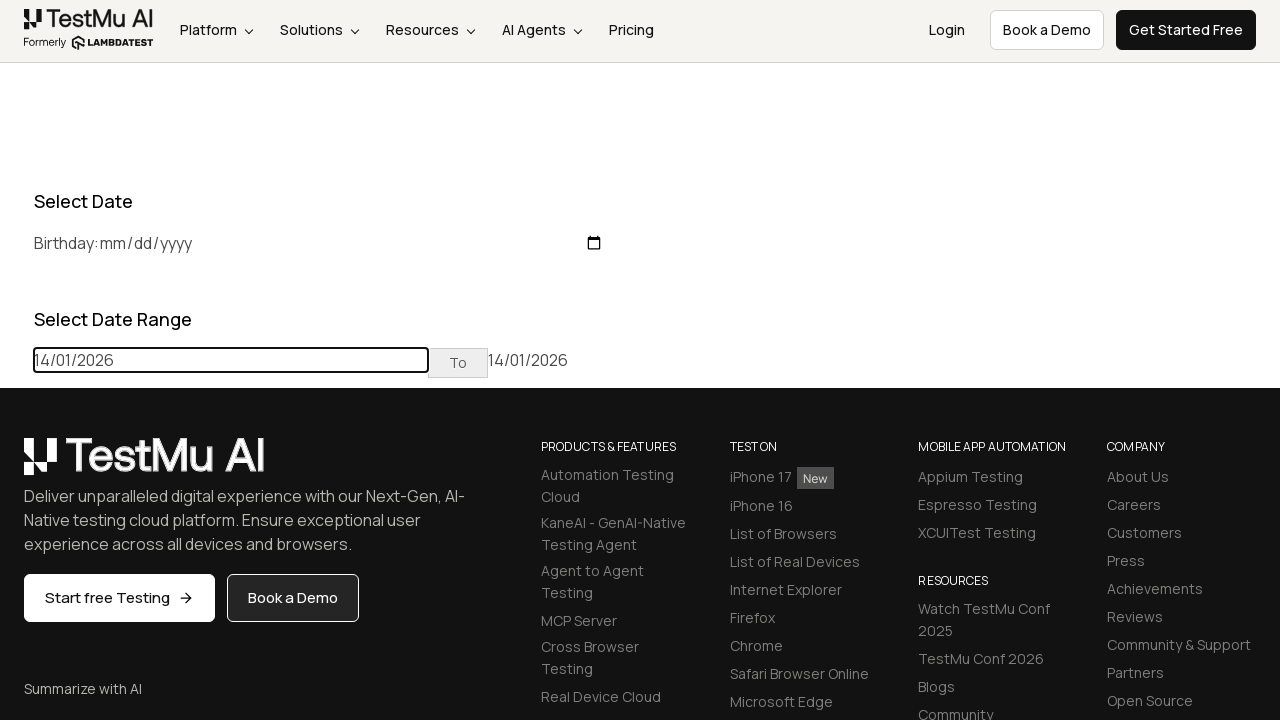

Navigated to previous month, currently showing January 2022 at (16, 465) on (//table[@class='table-condensed']//th[@class='prev'])[1]
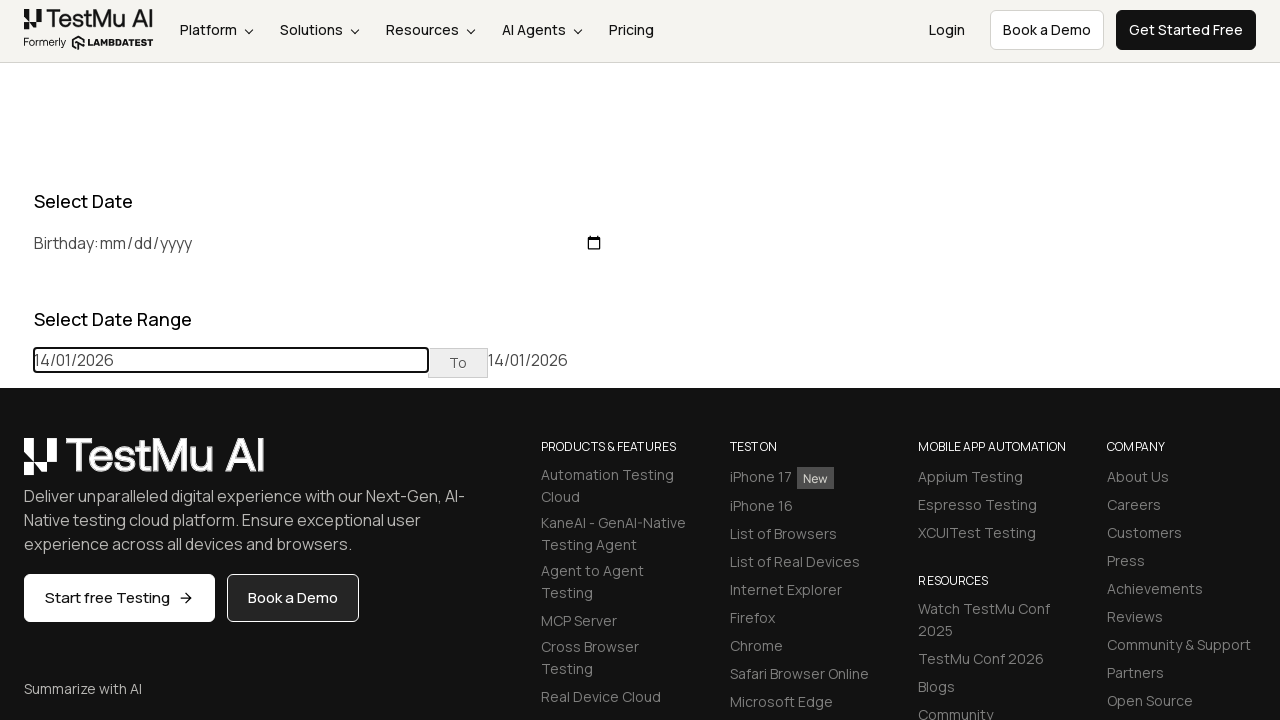

Navigated to previous month, currently showing December 2021 at (16, 465) on (//table[@class='table-condensed']//th[@class='prev'])[1]
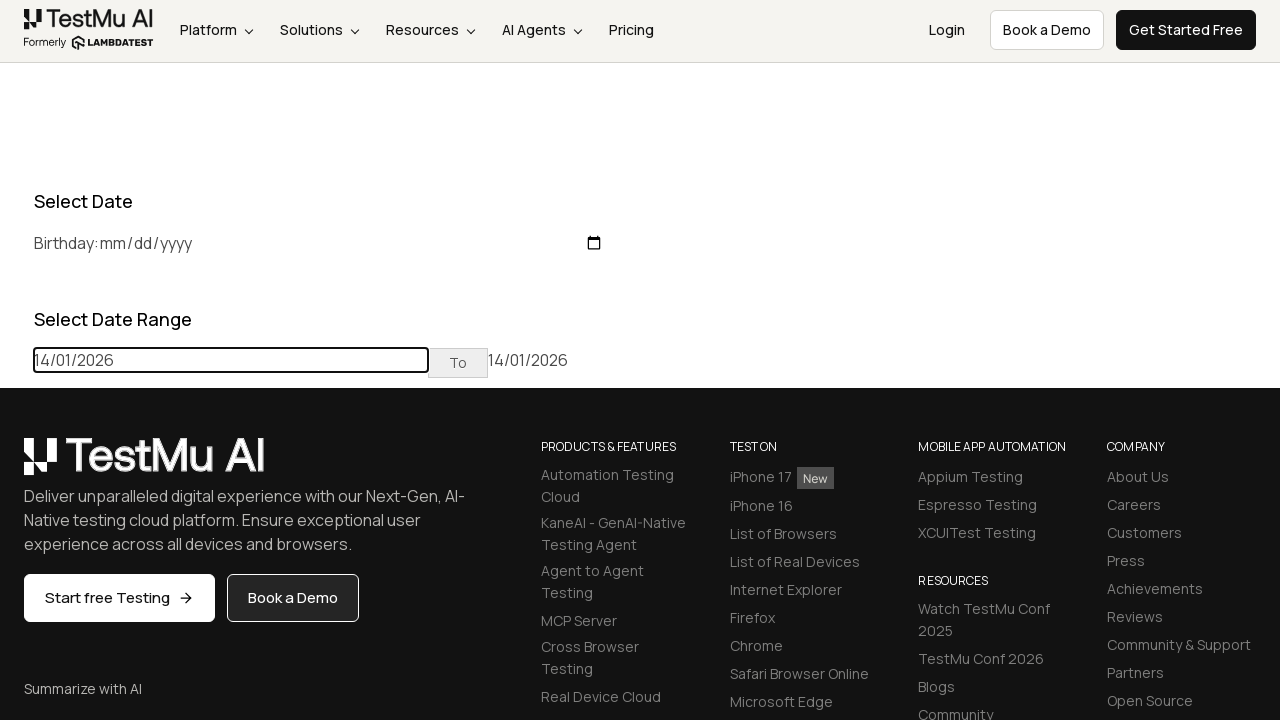

Navigated to previous month, currently showing November 2021 at (16, 465) on (//table[@class='table-condensed']//th[@class='prev'])[1]
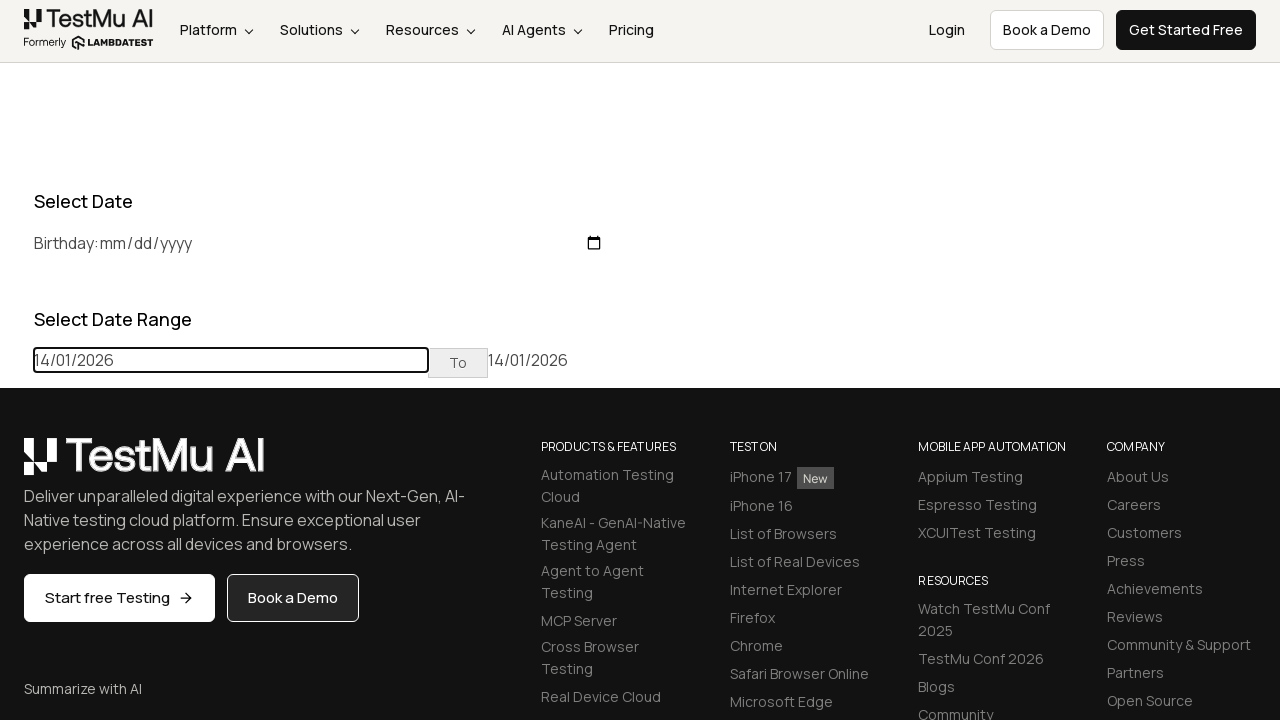

Navigated to previous month, currently showing October 2021 at (16, 465) on (//table[@class='table-condensed']//th[@class='prev'])[1]
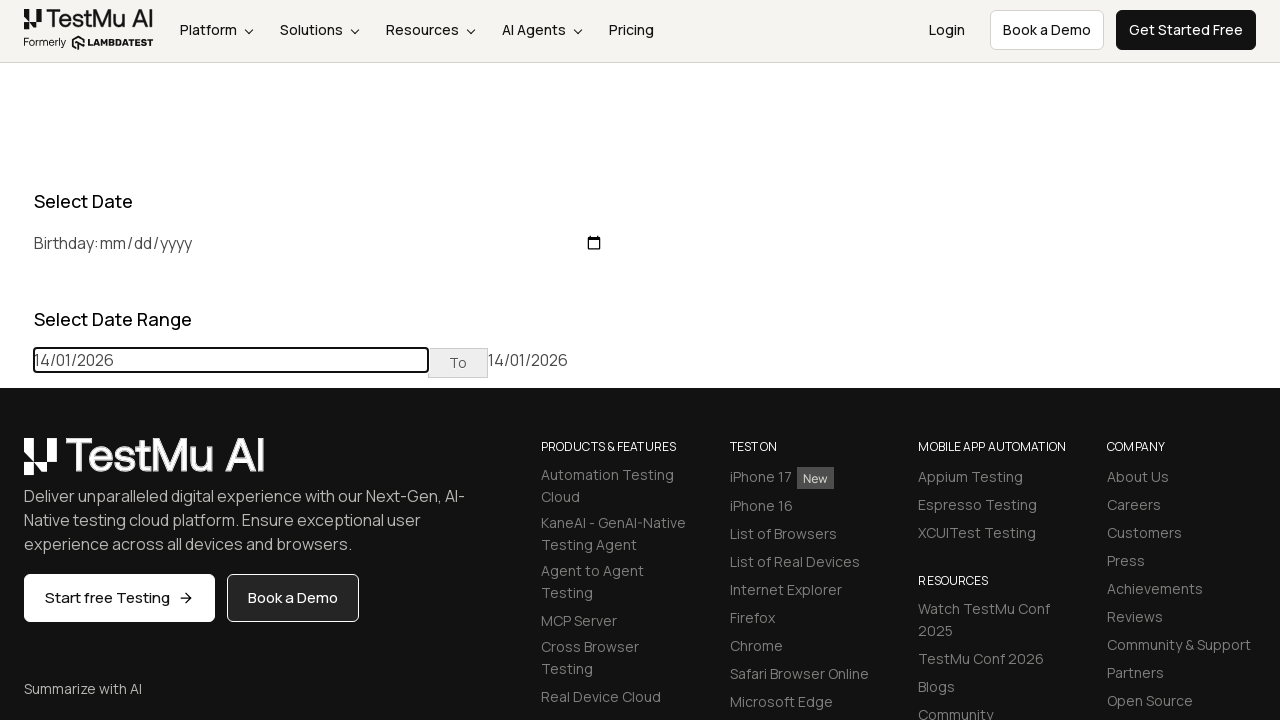

Navigated to previous month, currently showing September 2021 at (16, 465) on (//table[@class='table-condensed']//th[@class='prev'])[1]
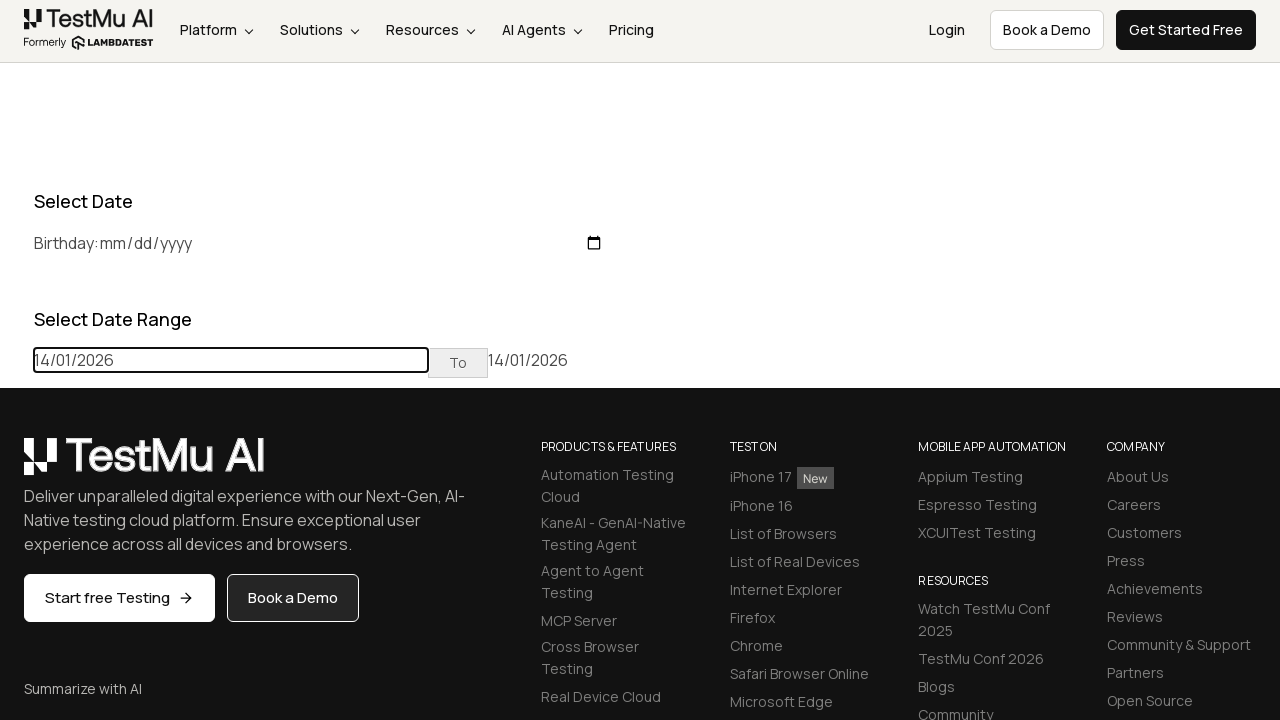

Navigated to previous month, currently showing August 2021 at (16, 465) on (//table[@class='table-condensed']//th[@class='prev'])[1]
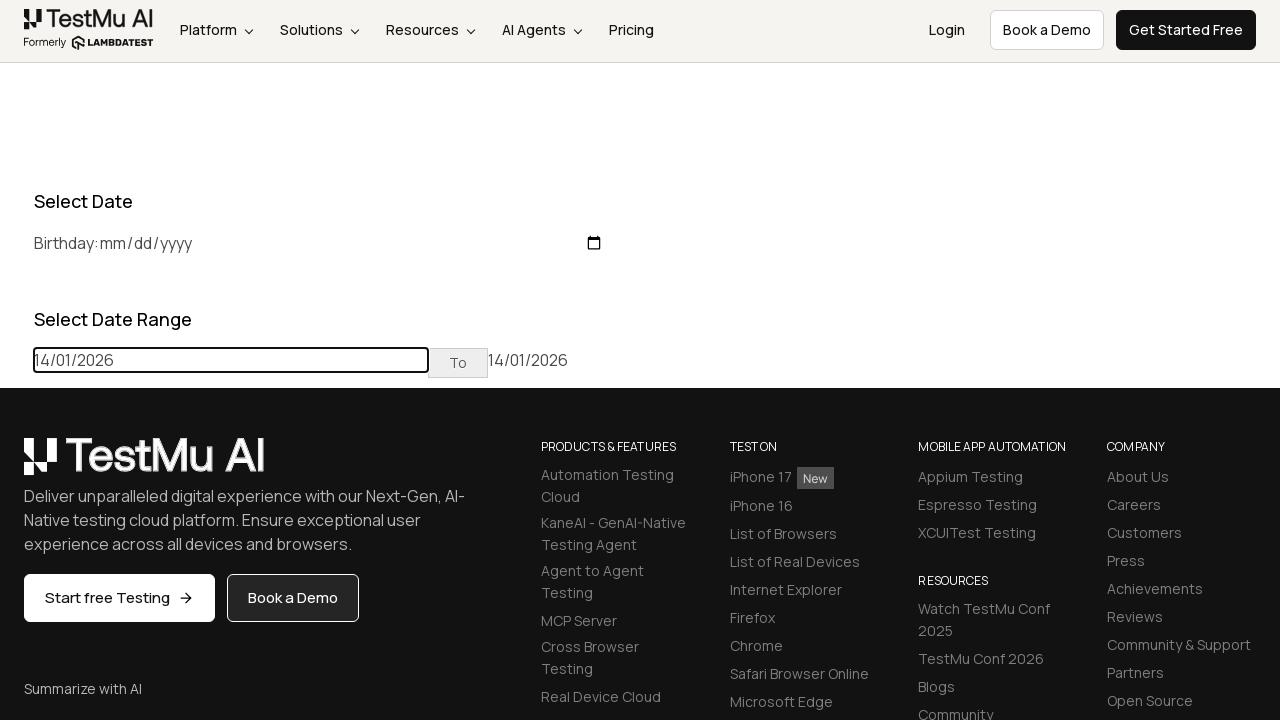

Navigated to previous month, currently showing July 2021 at (16, 465) on (//table[@class='table-condensed']//th[@class='prev'])[1]
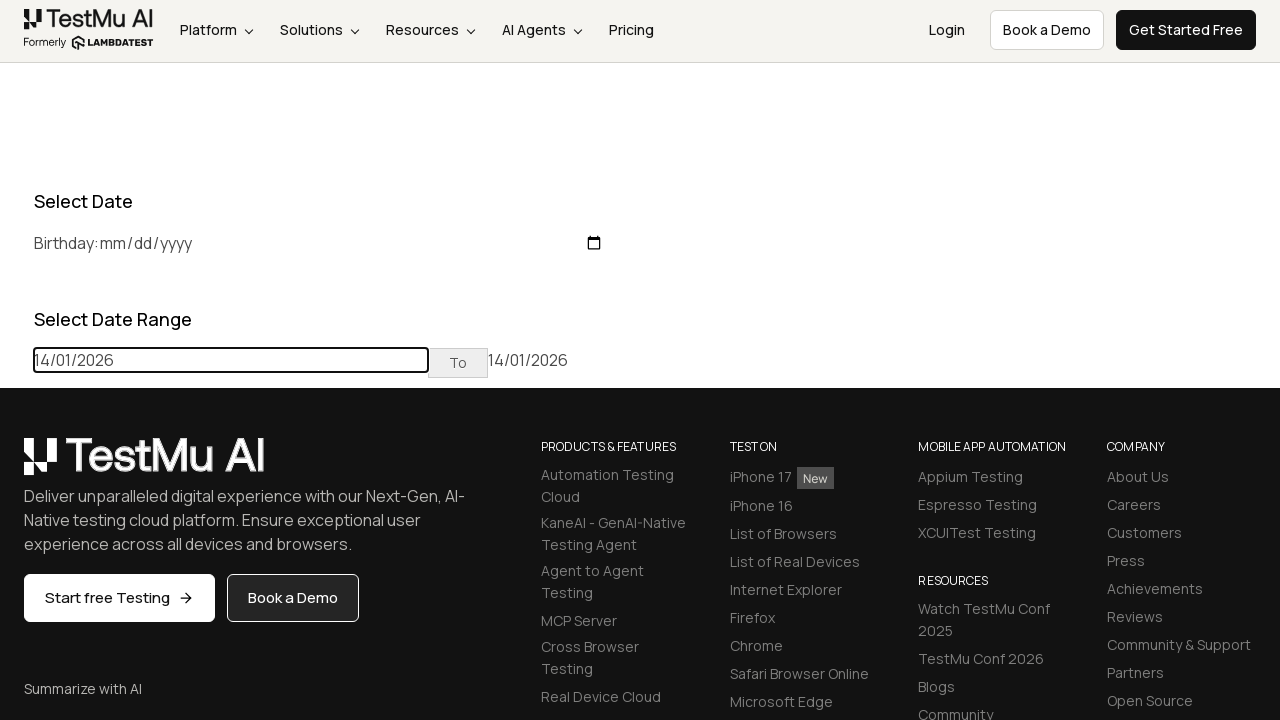

Navigated to previous month, currently showing June 2021 at (16, 465) on (//table[@class='table-condensed']//th[@class='prev'])[1]
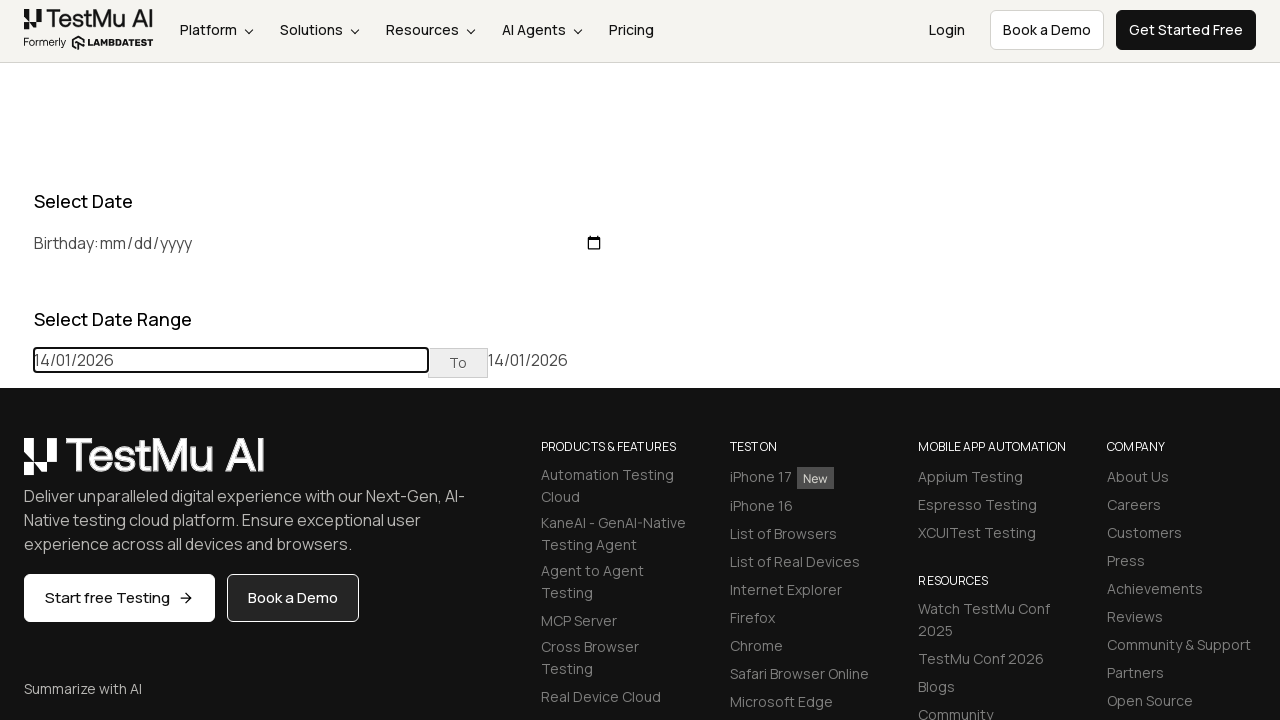

Navigated to previous month, currently showing May 2021 at (16, 465) on (//table[@class='table-condensed']//th[@class='prev'])[1]
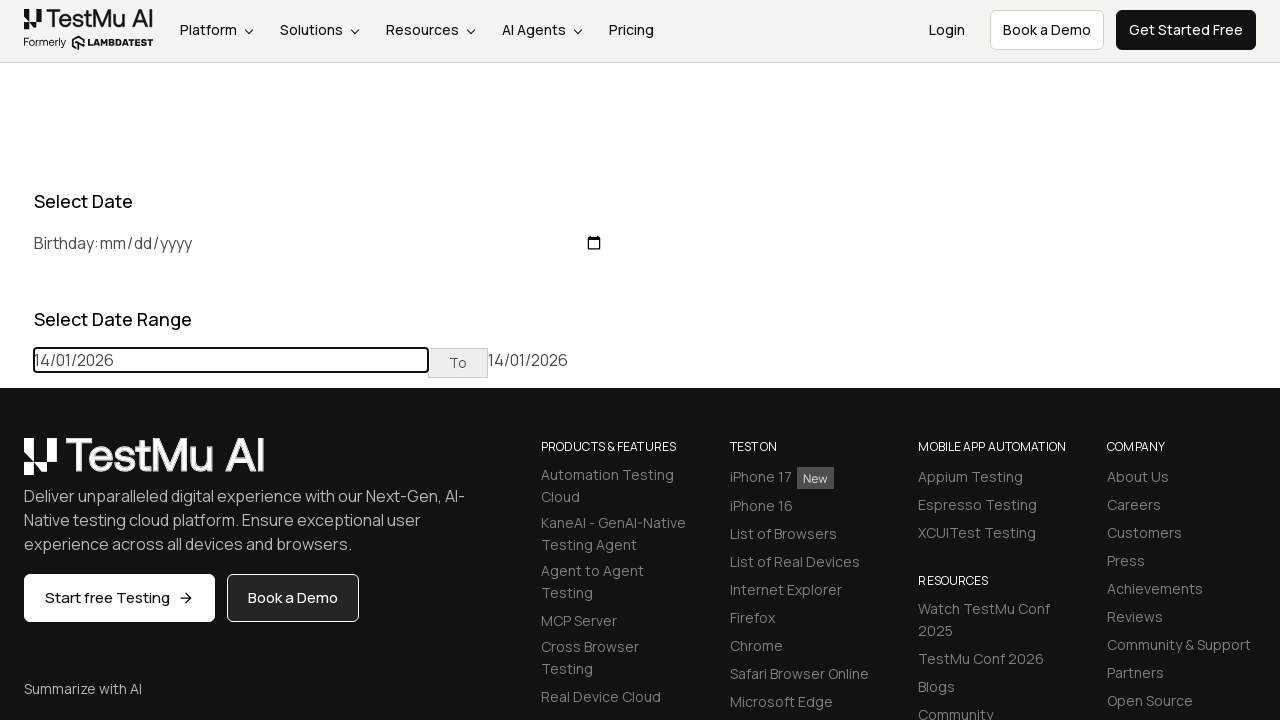

Selected day 17 from May 2021 calendar at (52, 635) on xpath=//td[@class='day'][text()='17']
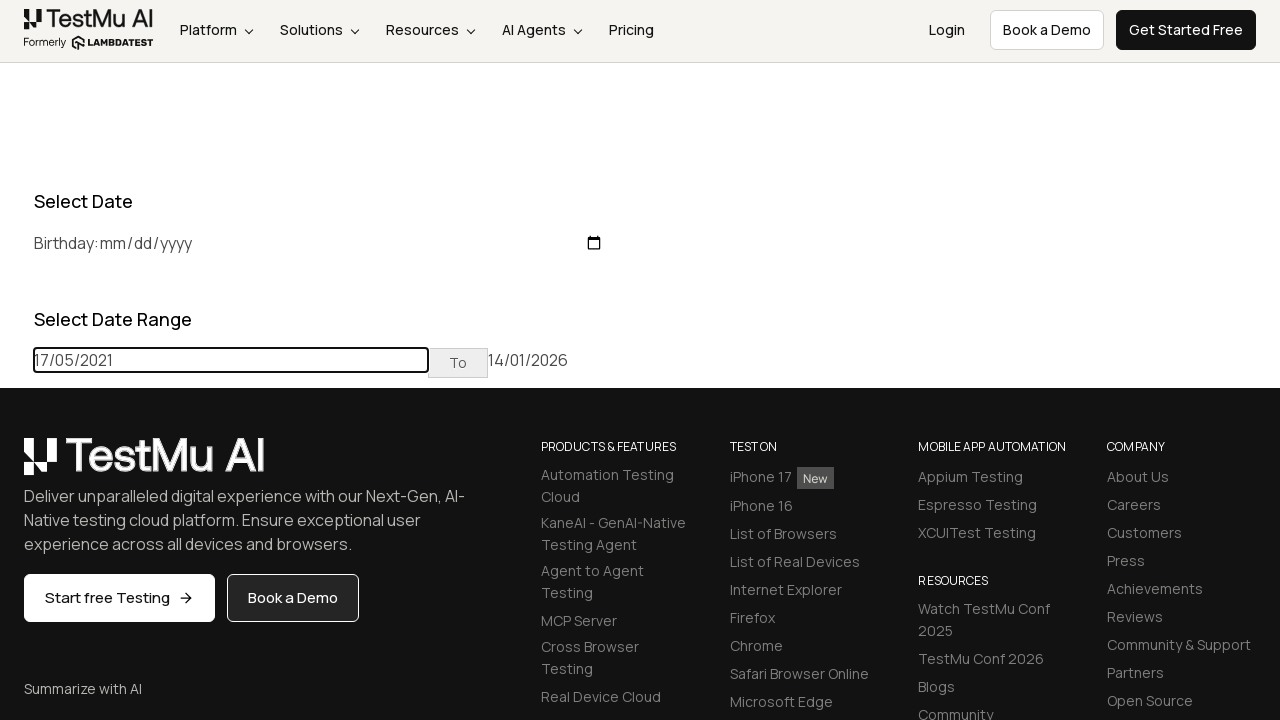

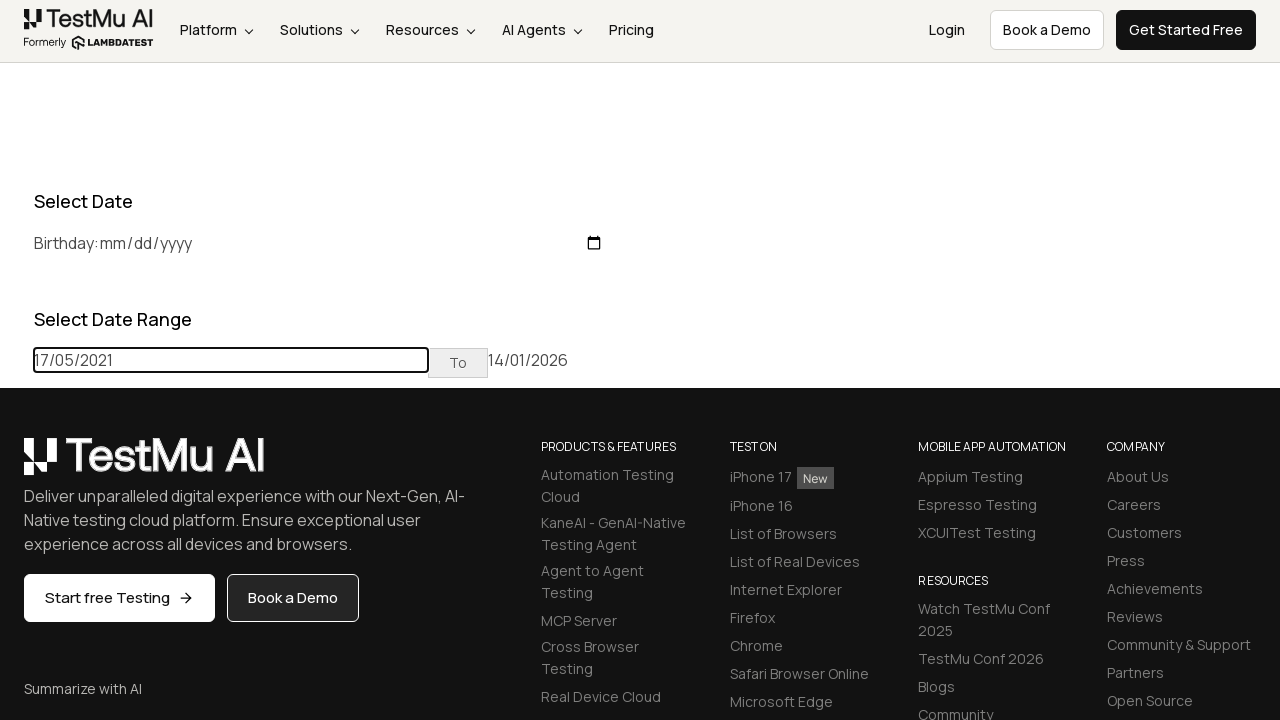